Tests adding multiple records to a web table by filling out a form with name, age, and country fields, then clicking the add button. Repeats this process 10 times with different generated data.

Starting URL: https://claruswaysda.github.io/addRecordWebTable.html

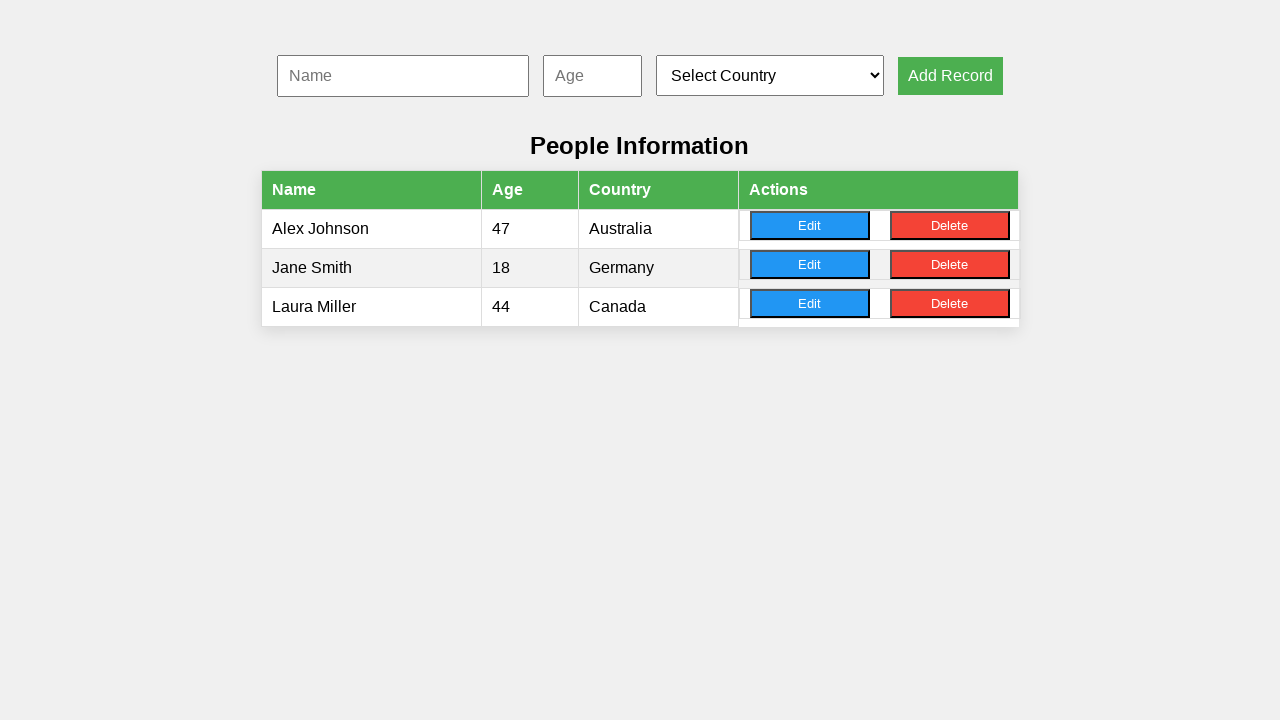

Filled name input with 'Michael768' on #nameInput
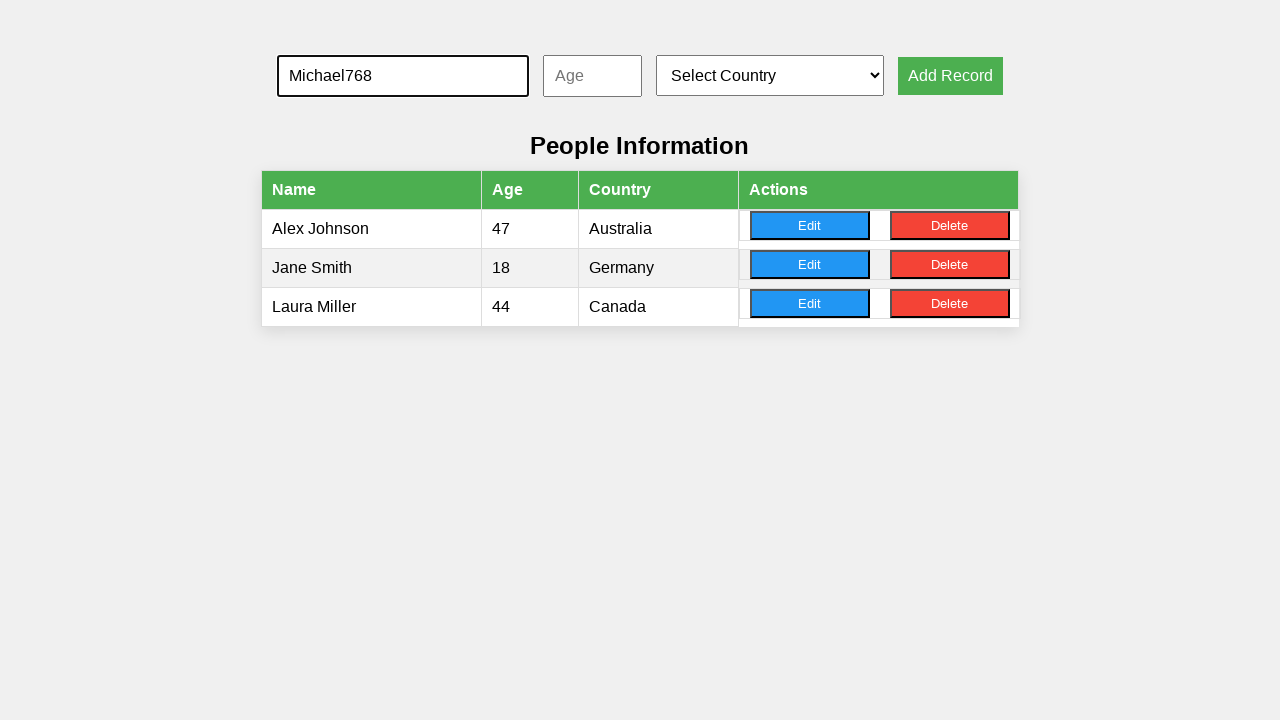

Filled age input with '26' on #ageInput
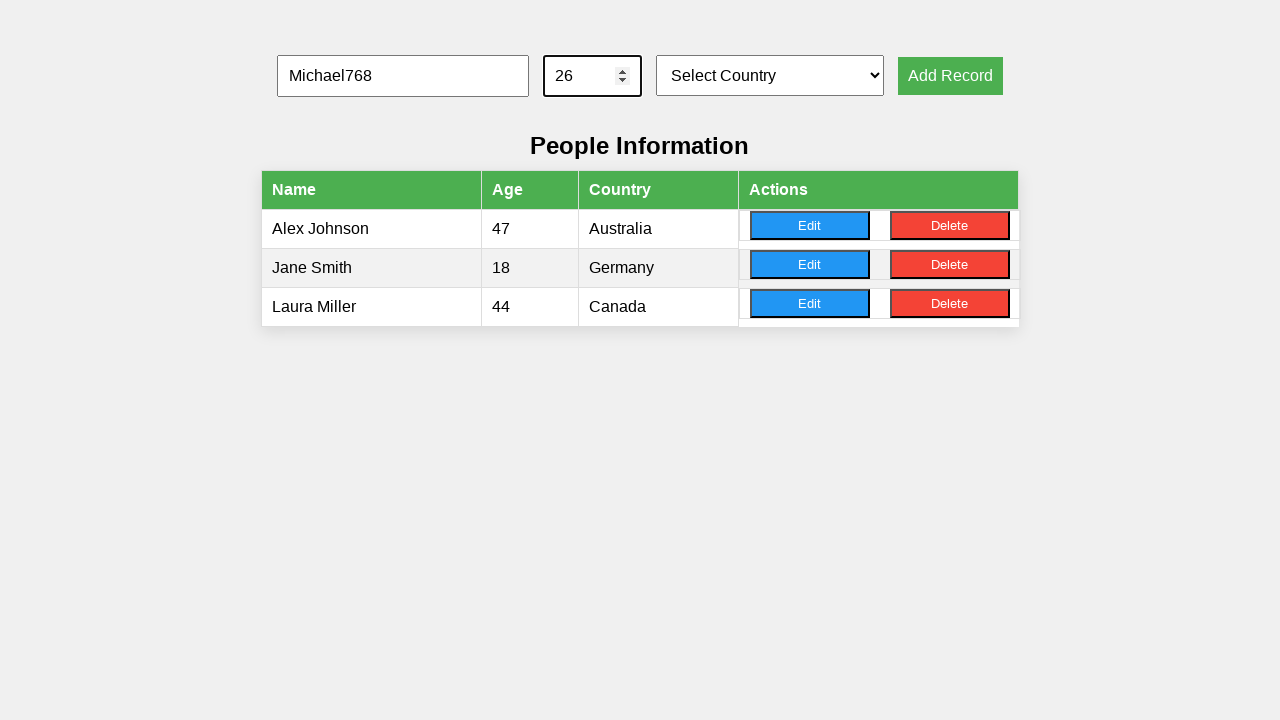

Selected country at index 1 from dropdown on #countrySelect
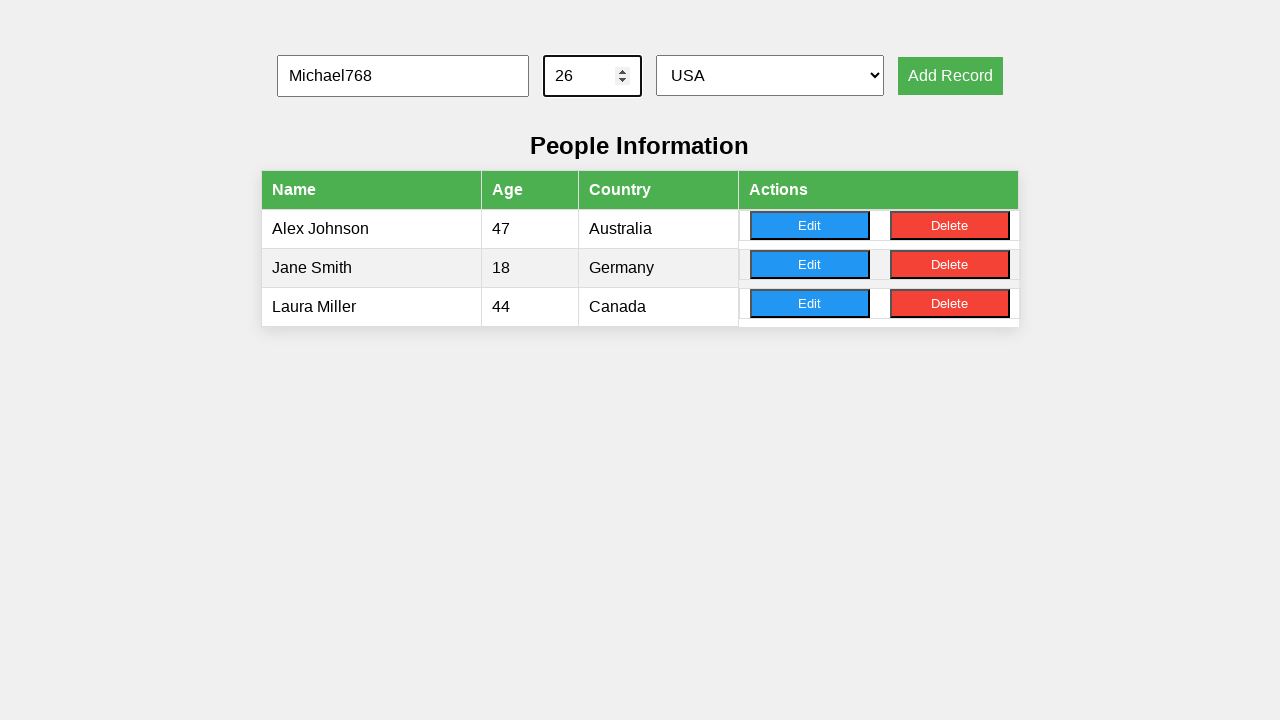

Clicked Add button to add record 1 at (950, 76) on button[onclick='addRecord()']
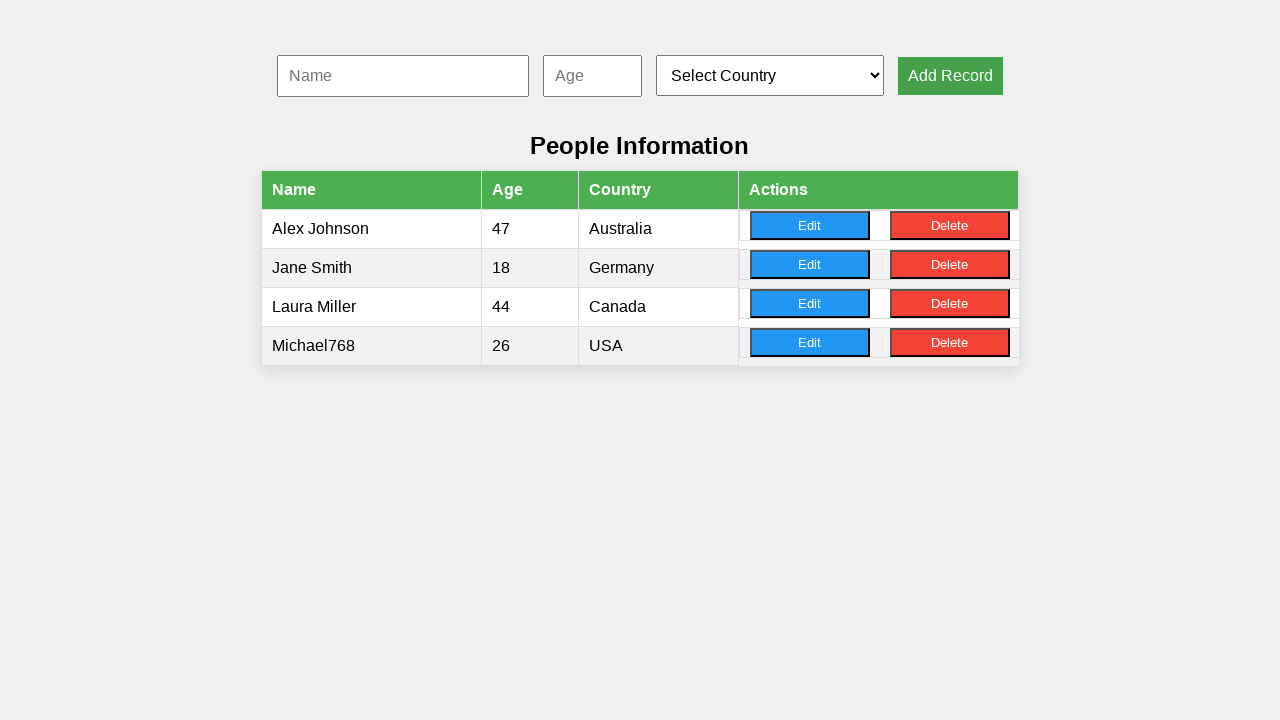

Filled name input with 'Mary309' on #nameInput
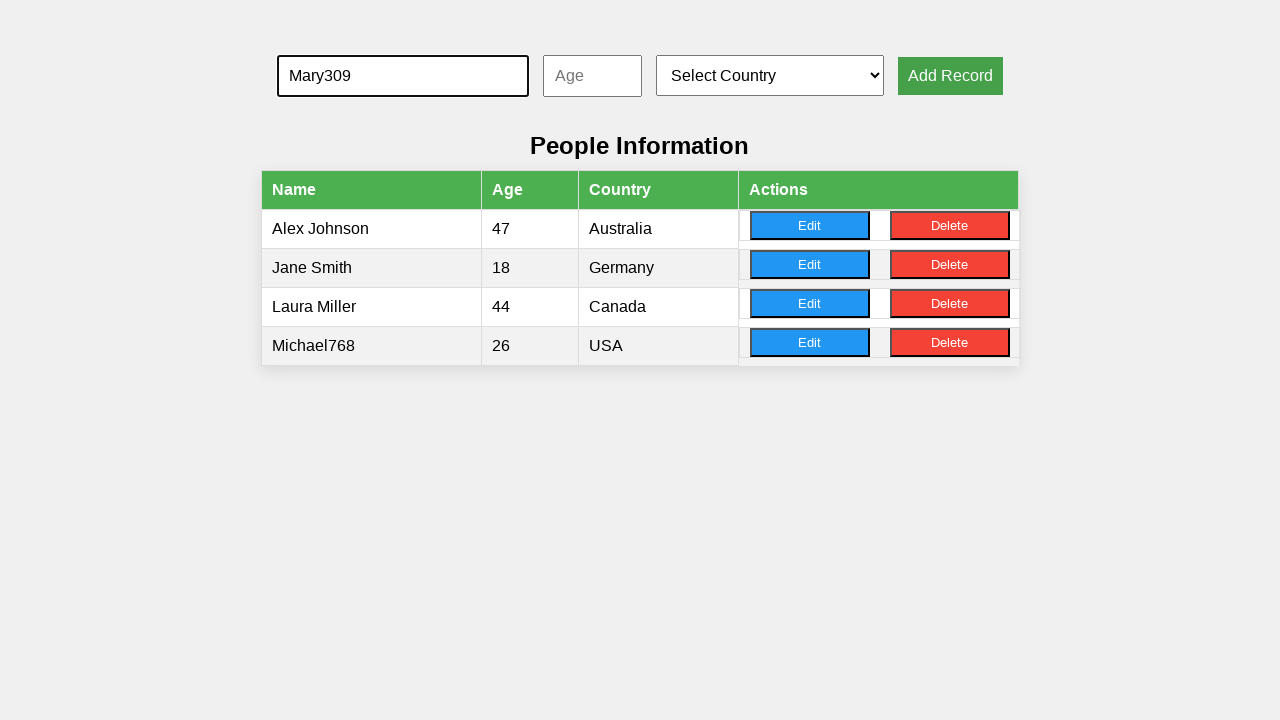

Filled age input with '45' on #ageInput
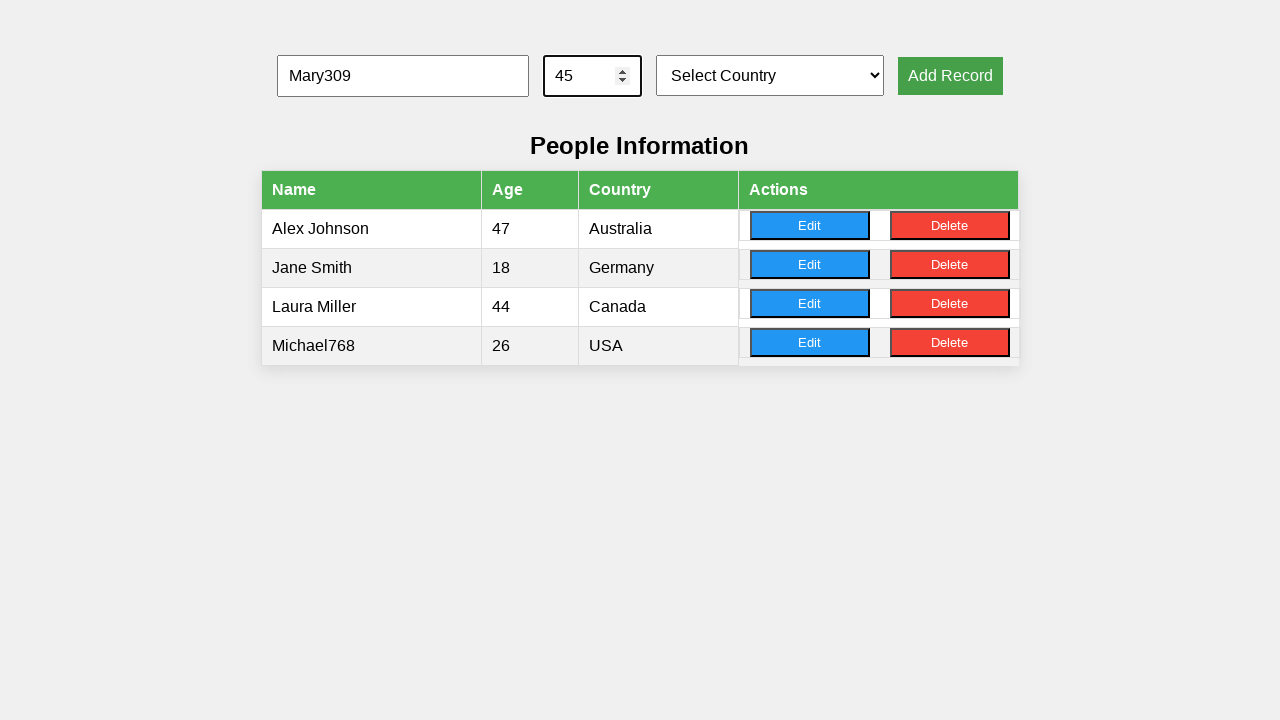

Selected country at index 2 from dropdown on #countrySelect
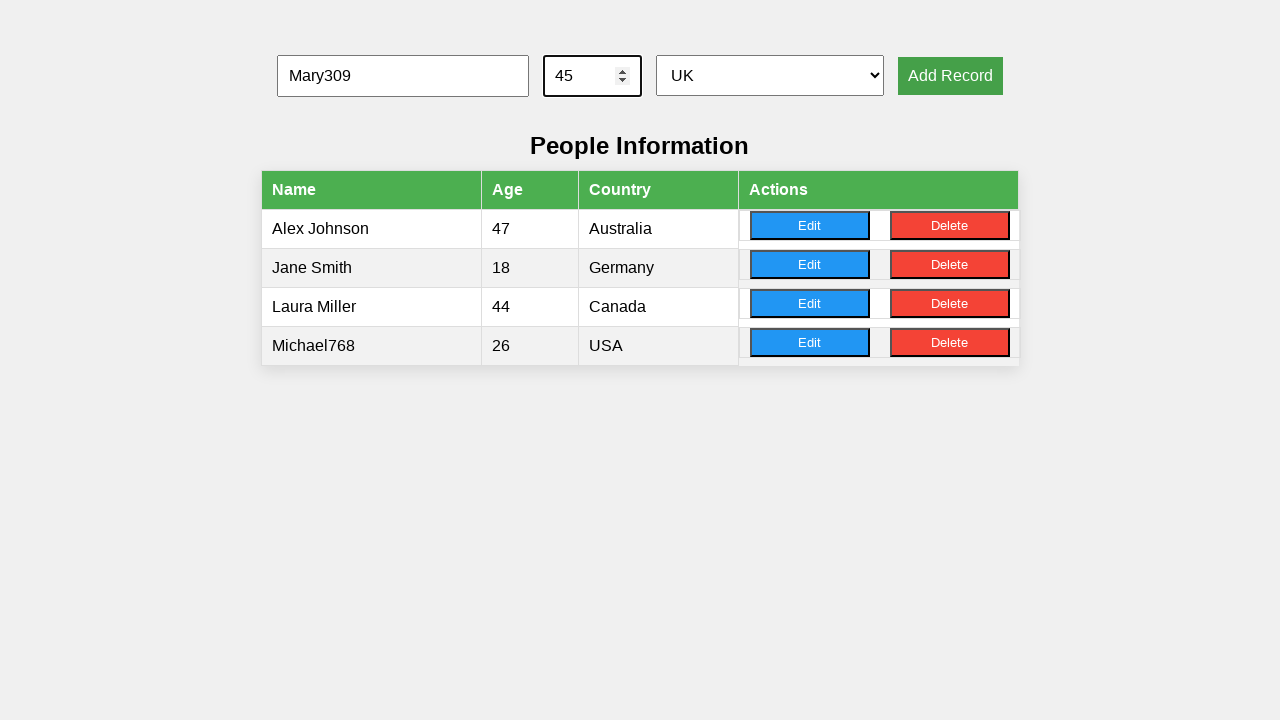

Clicked Add button to add record 2 at (950, 76) on button[onclick='addRecord()']
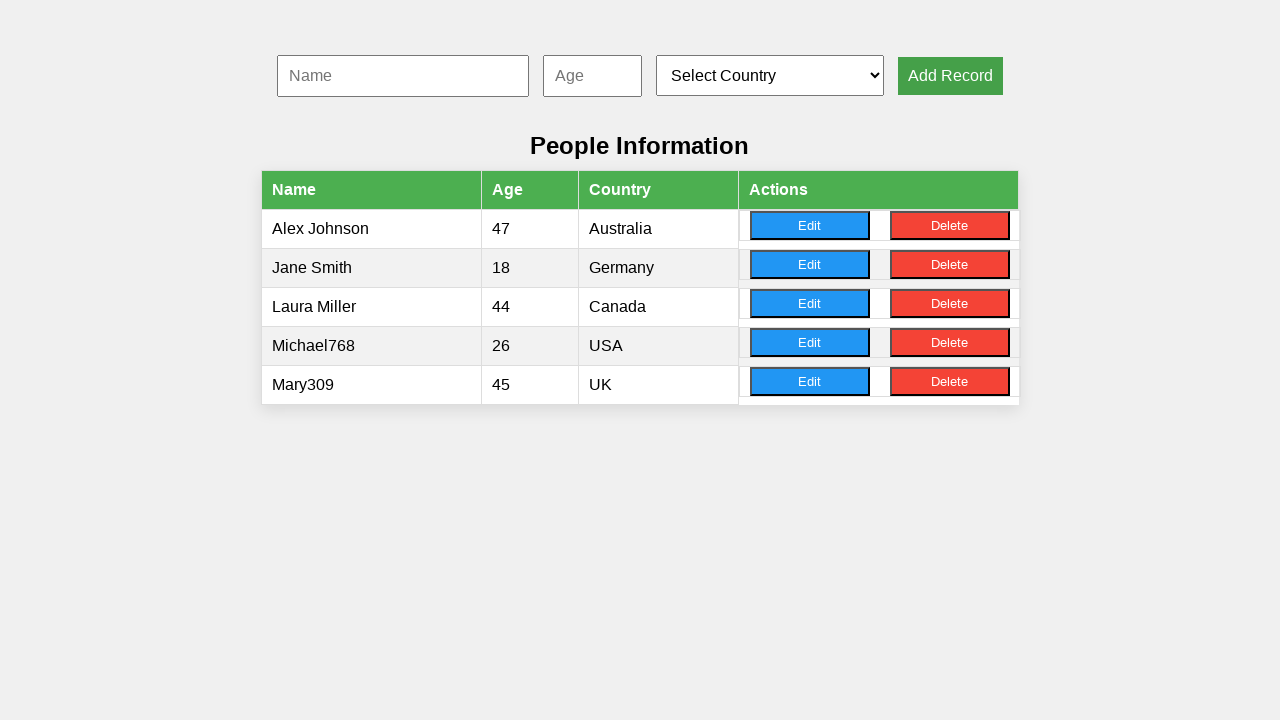

Filled name input with 'Elizabeth405' on #nameInput
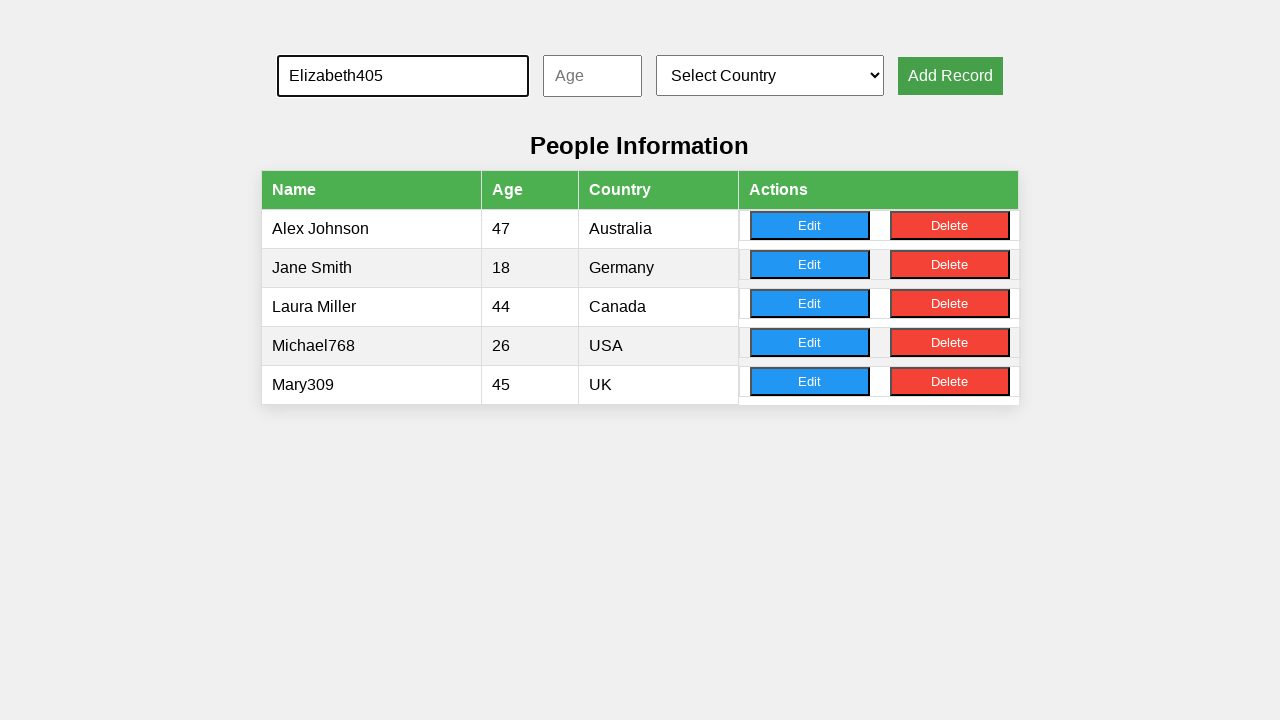

Filled age input with '49' on #ageInput
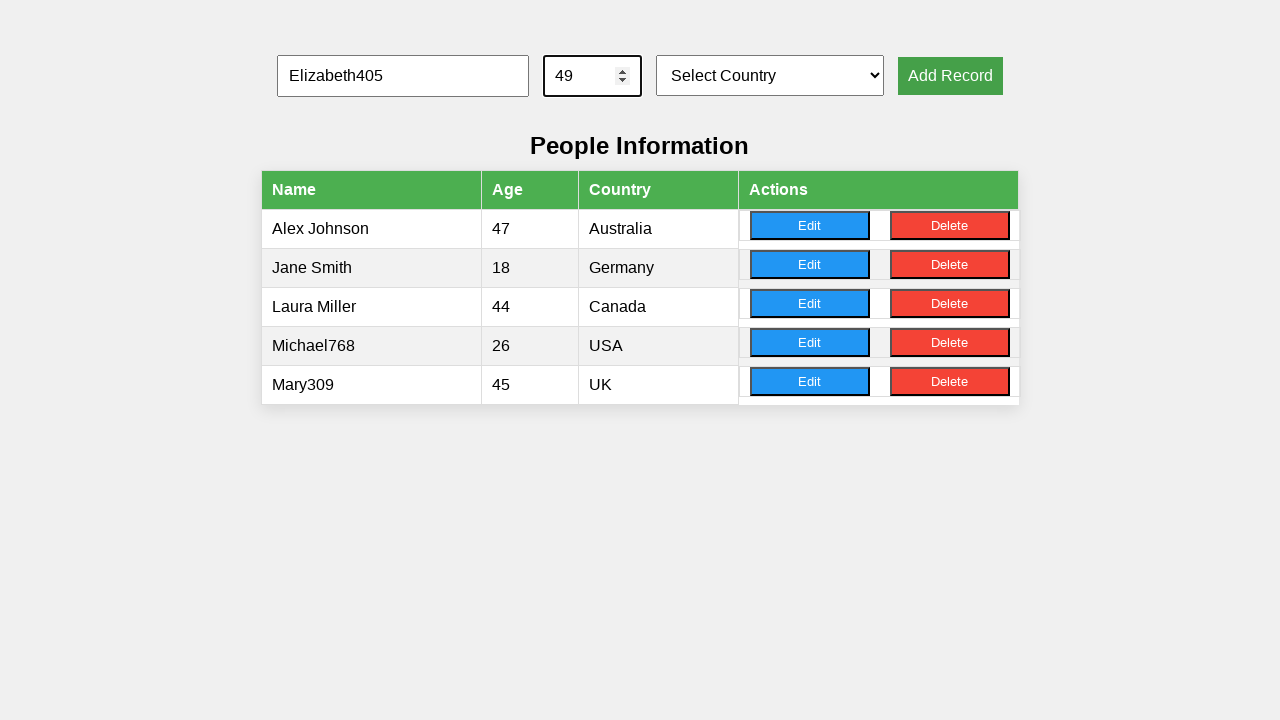

Selected country at index 4 from dropdown on #countrySelect
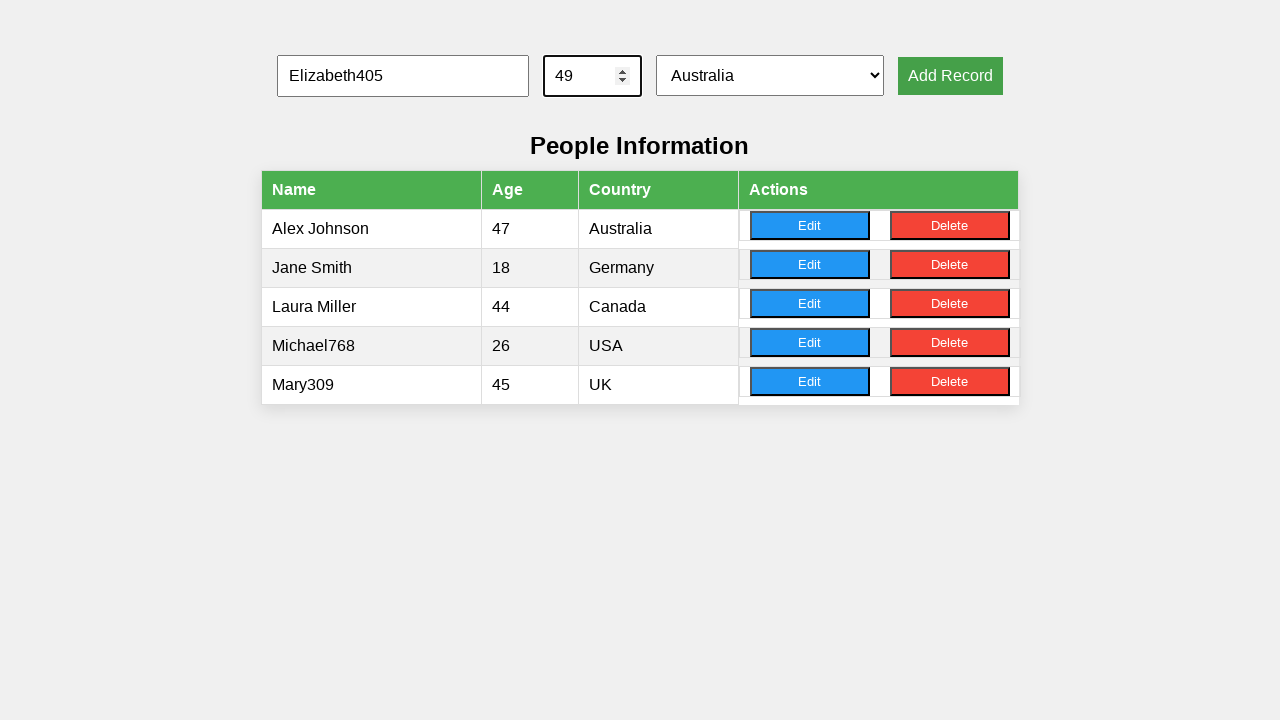

Clicked Add button to add record 3 at (950, 76) on button[onclick='addRecord()']
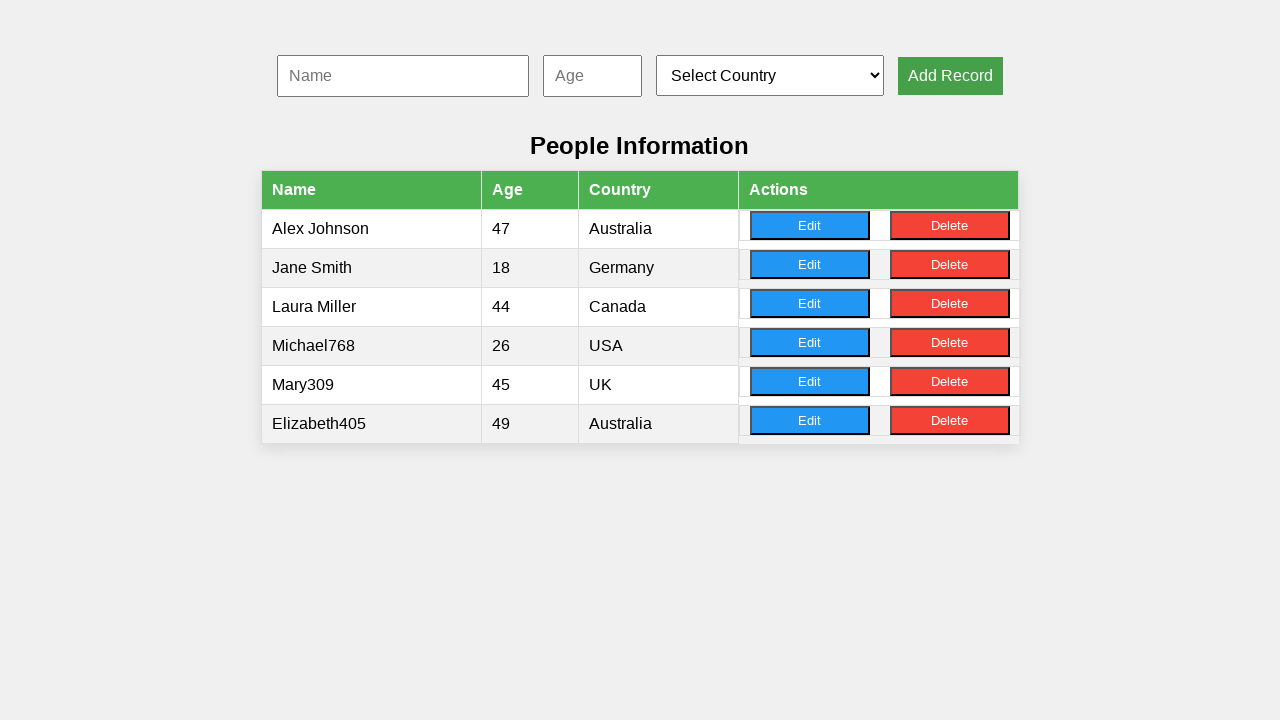

Filled name input with 'David428' on #nameInput
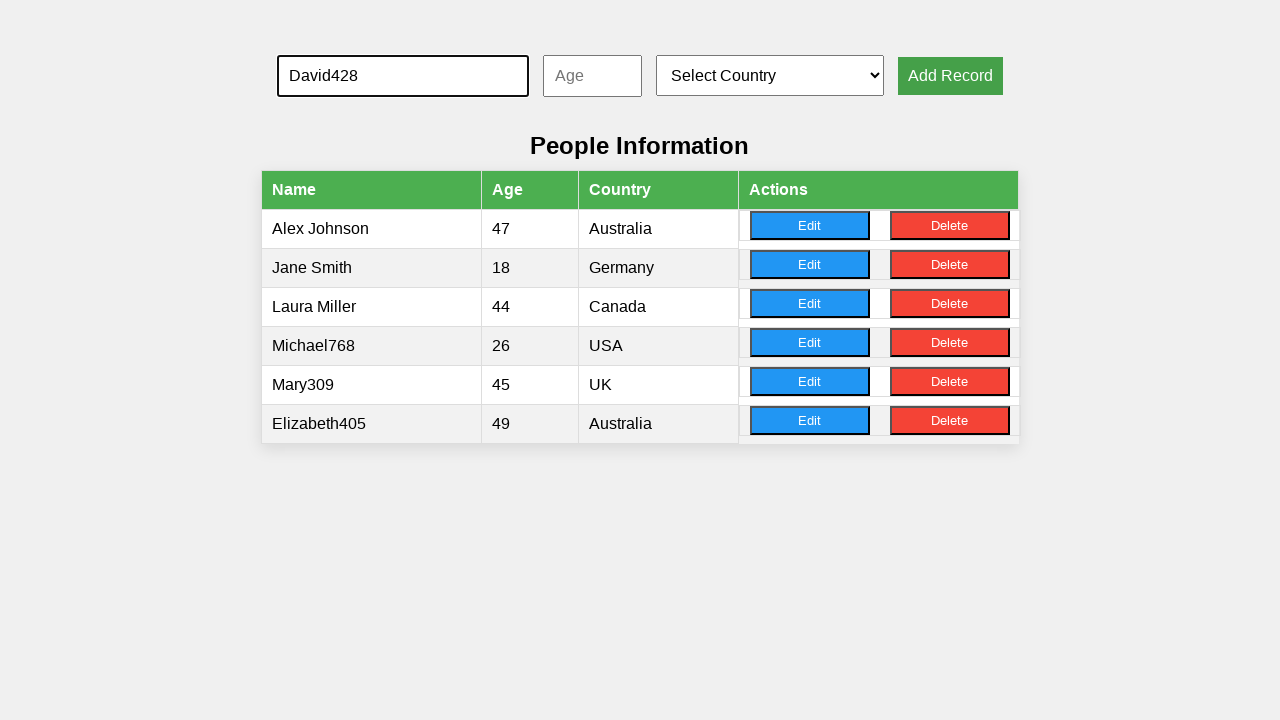

Filled age input with '43' on #ageInput
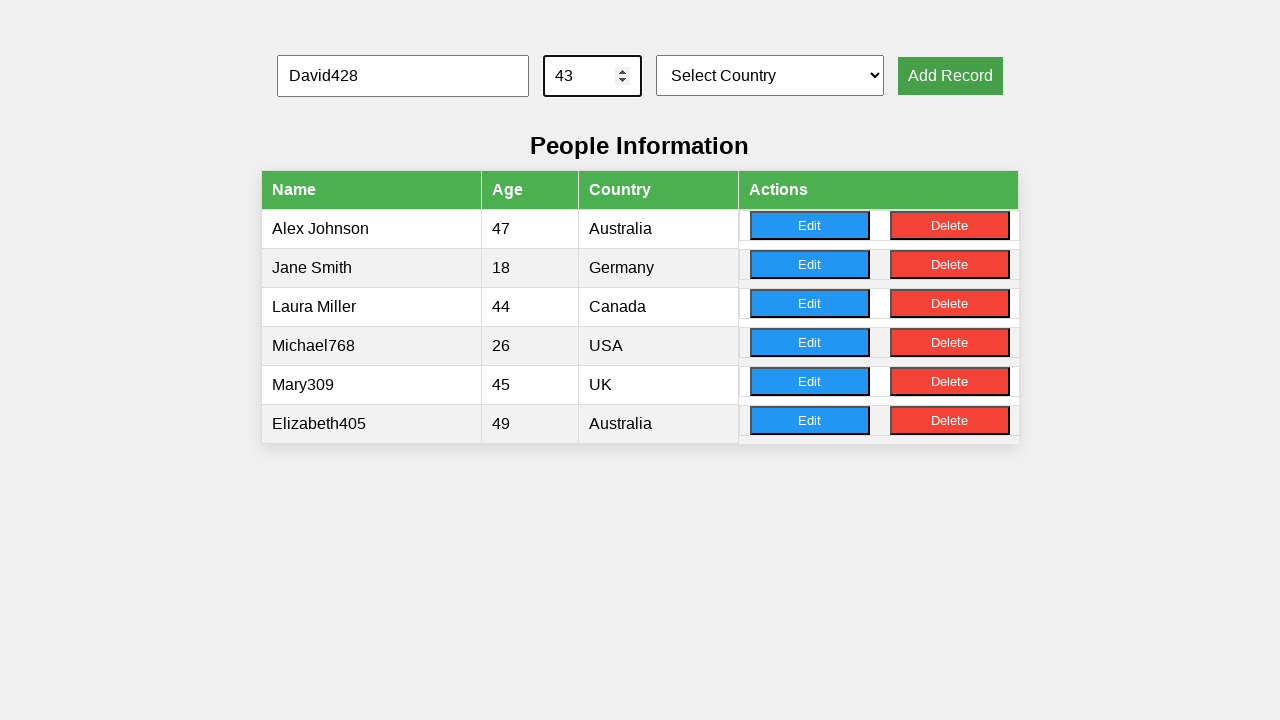

Selected country at index 1 from dropdown on #countrySelect
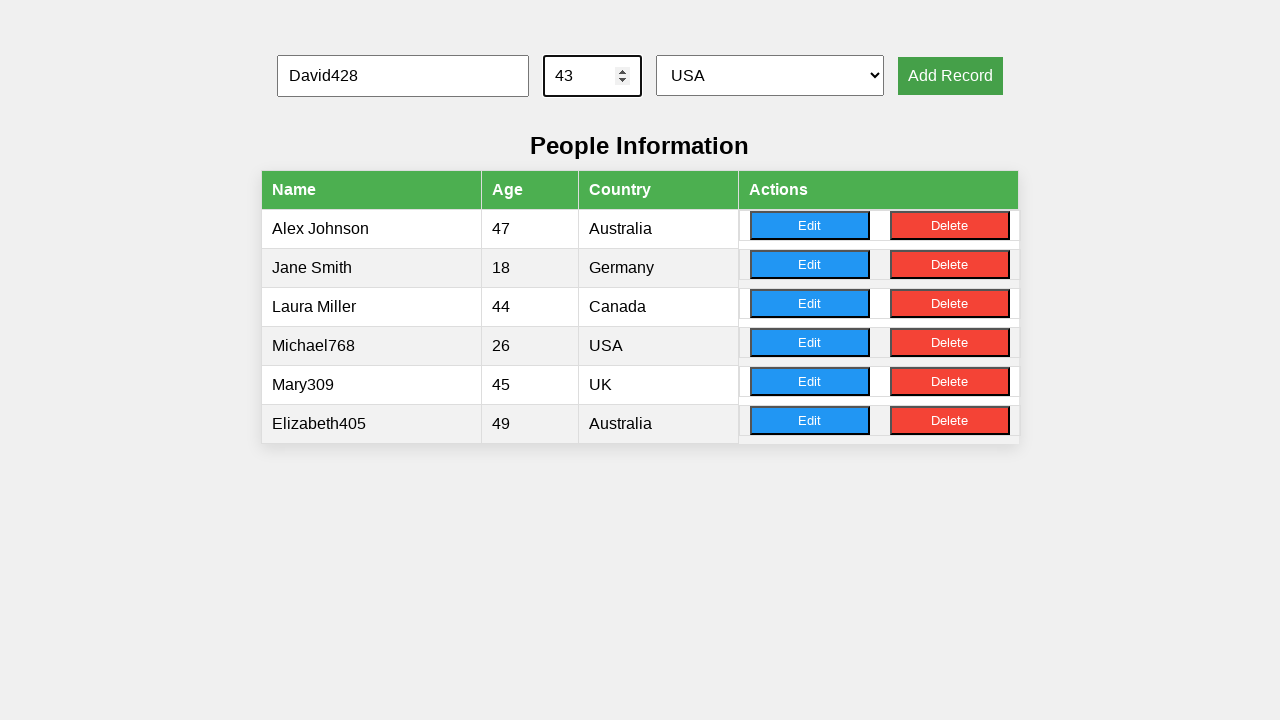

Clicked Add button to add record 4 at (950, 76) on button[onclick='addRecord()']
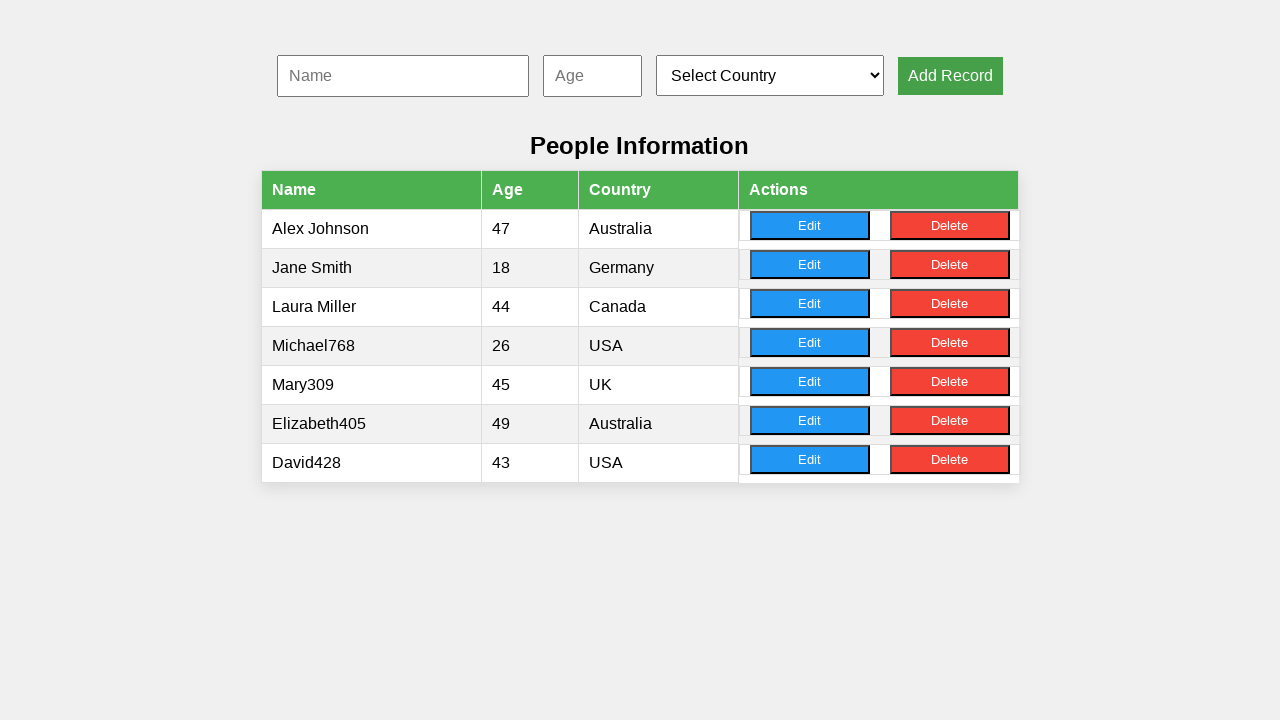

Filled name input with 'William918' on #nameInput
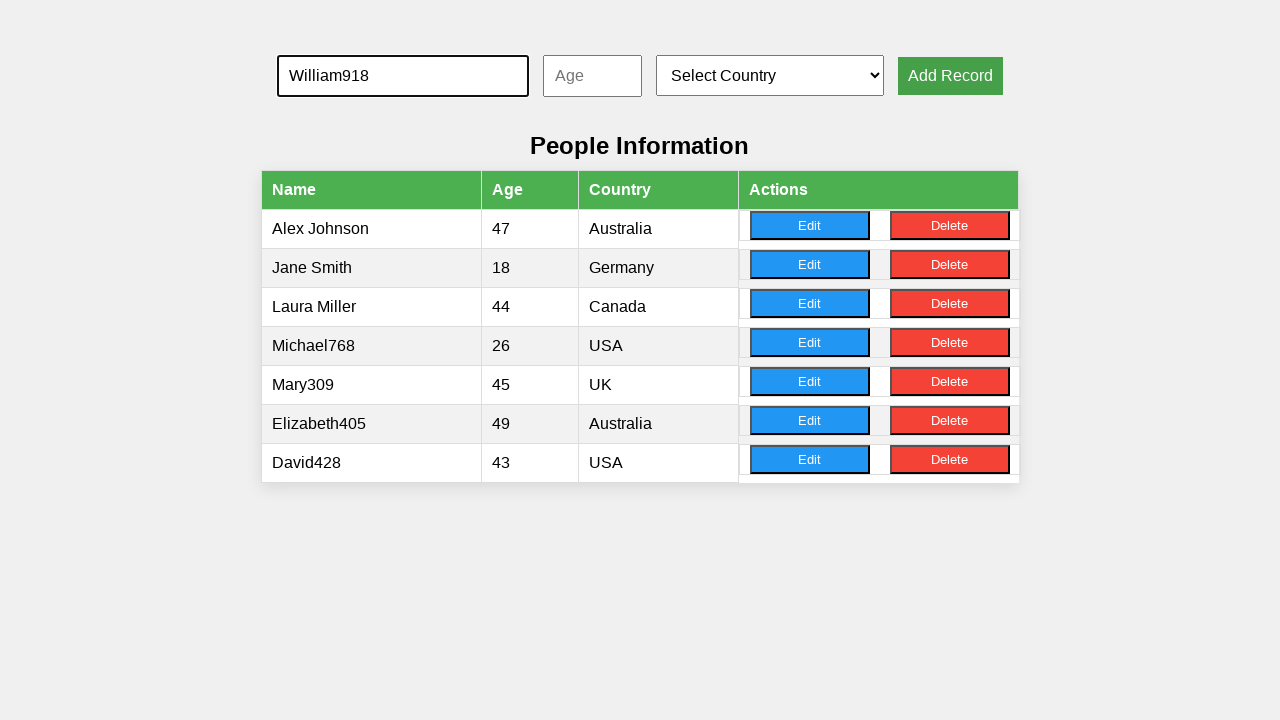

Filled age input with '43' on #ageInput
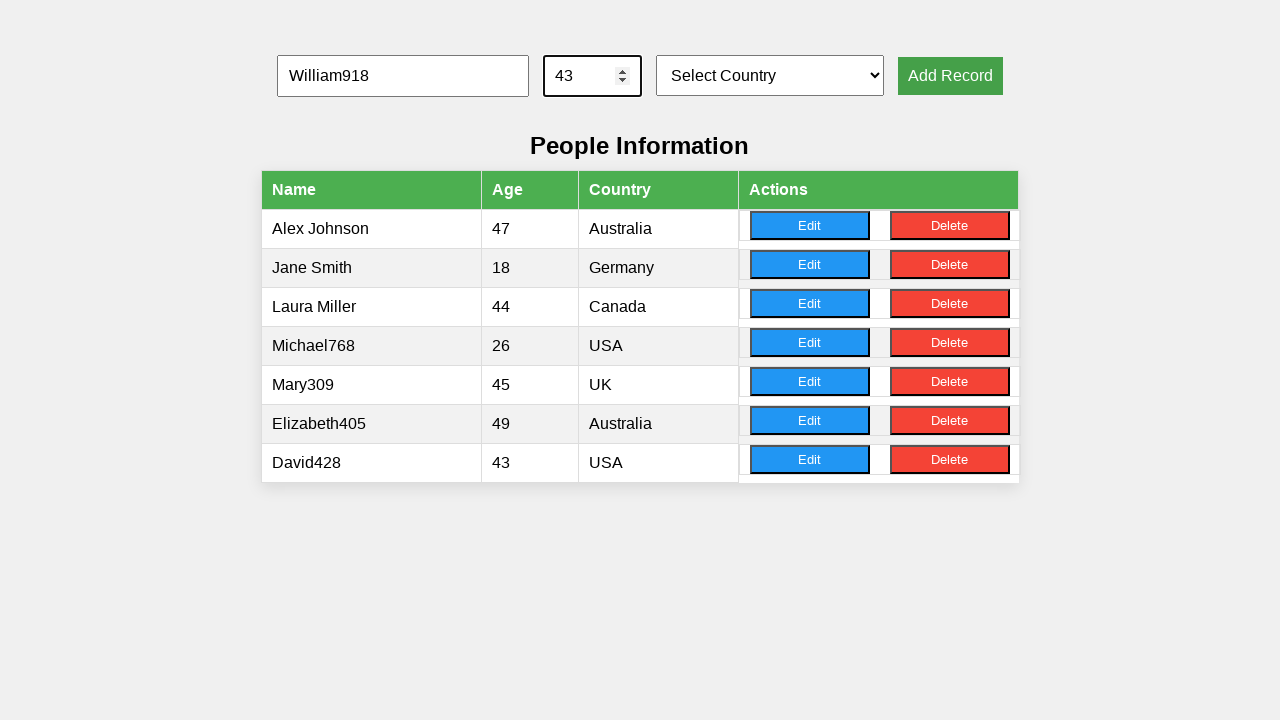

Selected country at index 3 from dropdown on #countrySelect
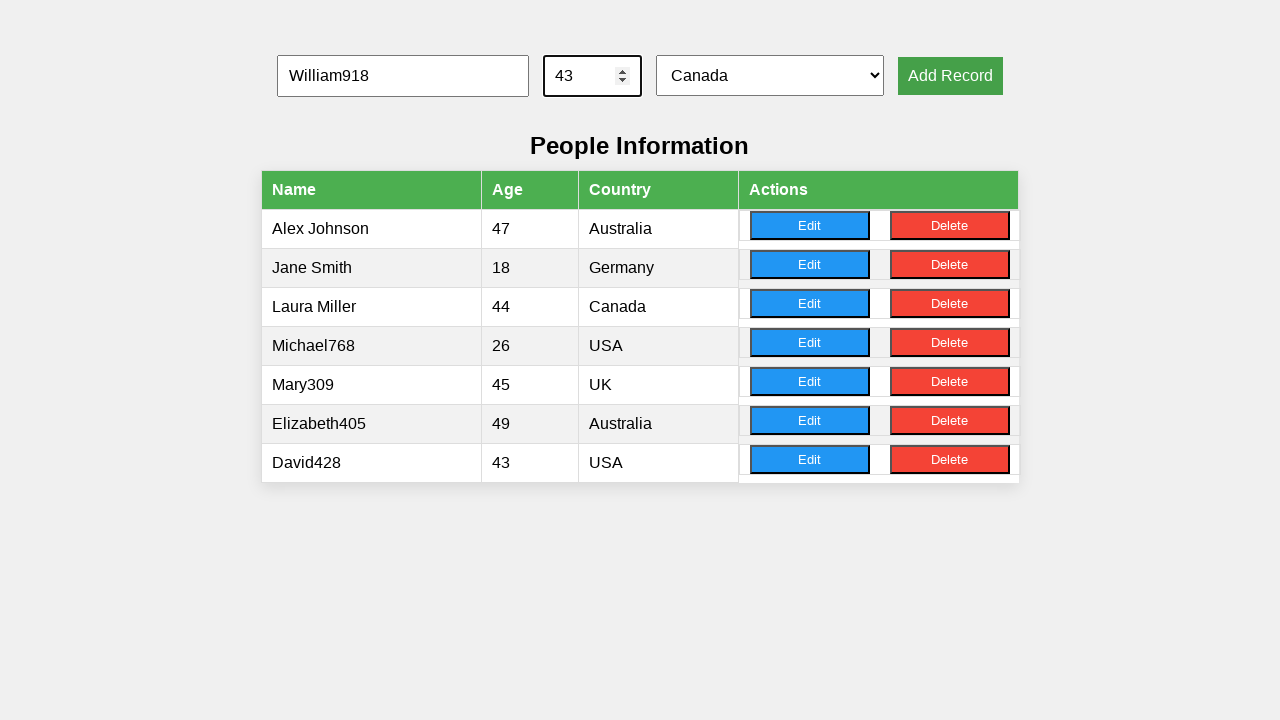

Clicked Add button to add record 5 at (950, 76) on button[onclick='addRecord()']
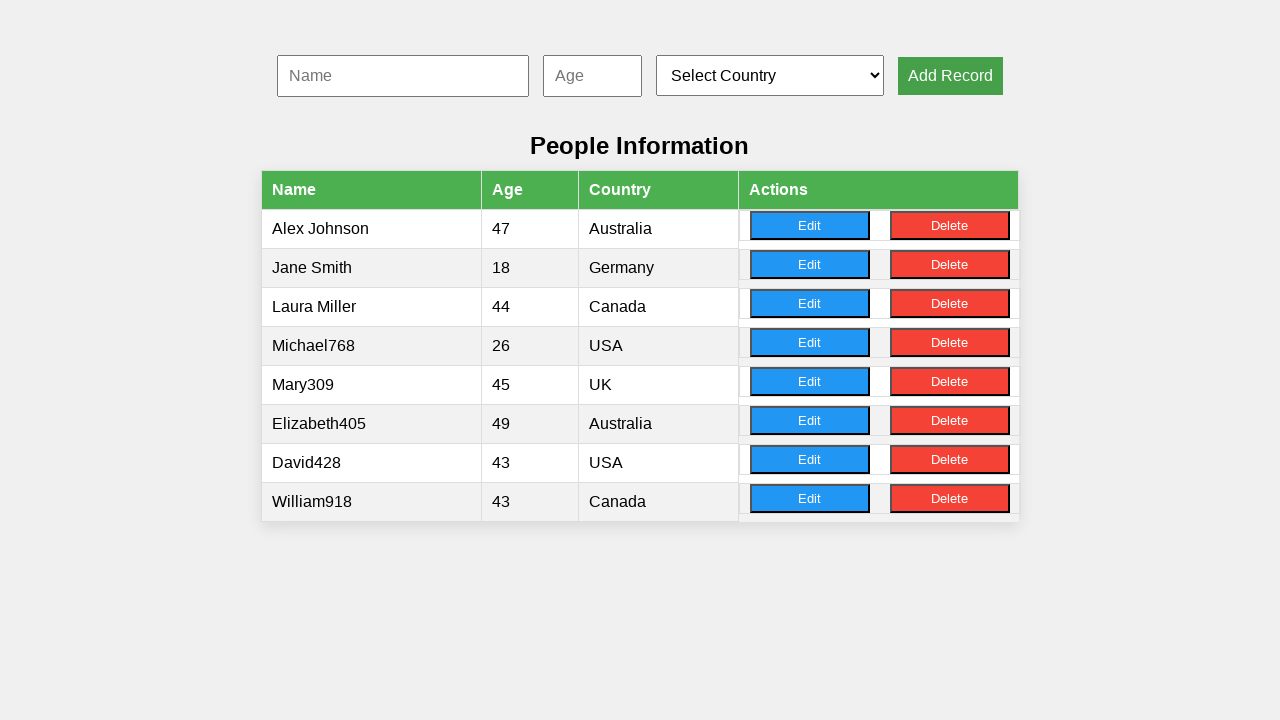

Filled name input with 'Jennifer155' on #nameInput
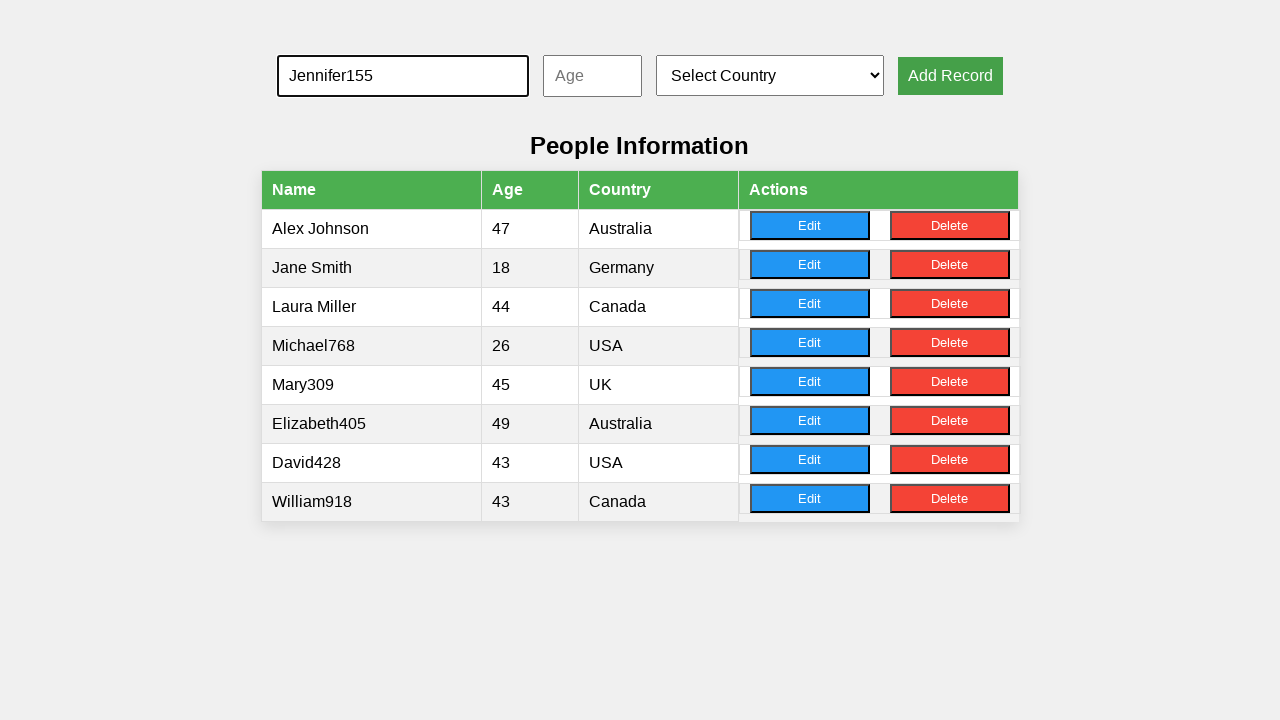

Filled age input with '29' on #ageInput
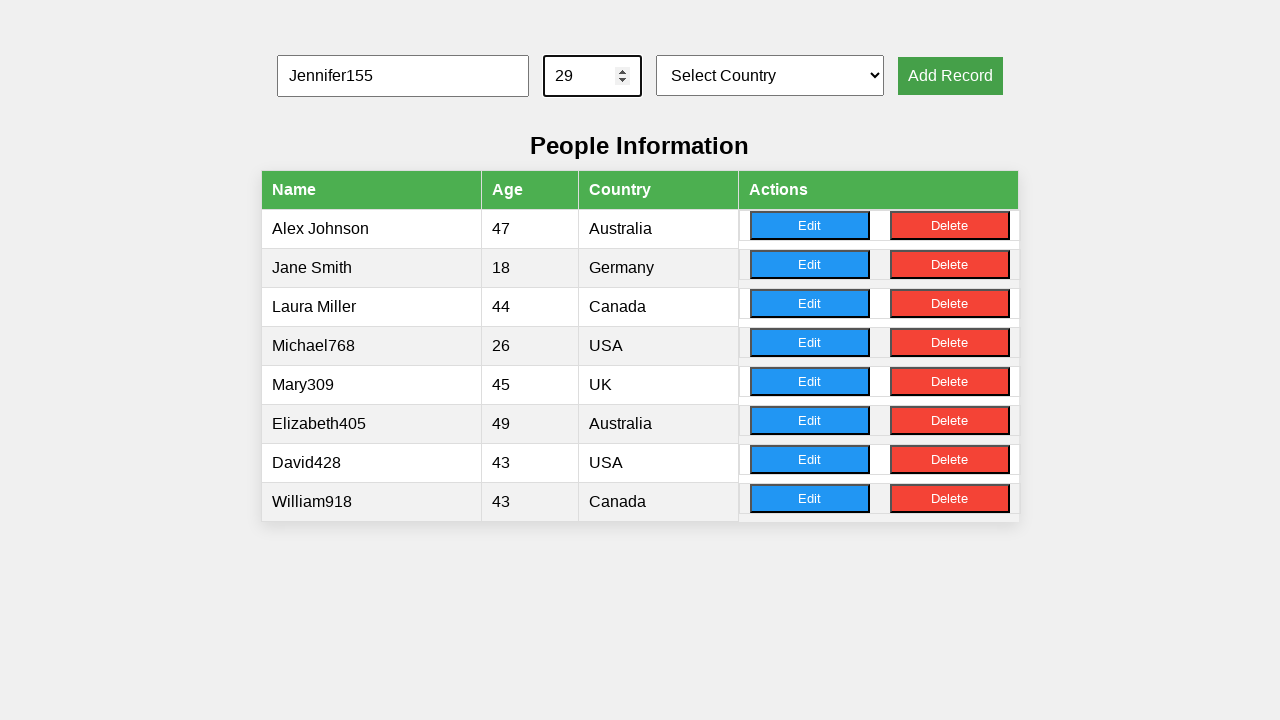

Selected country at index 3 from dropdown on #countrySelect
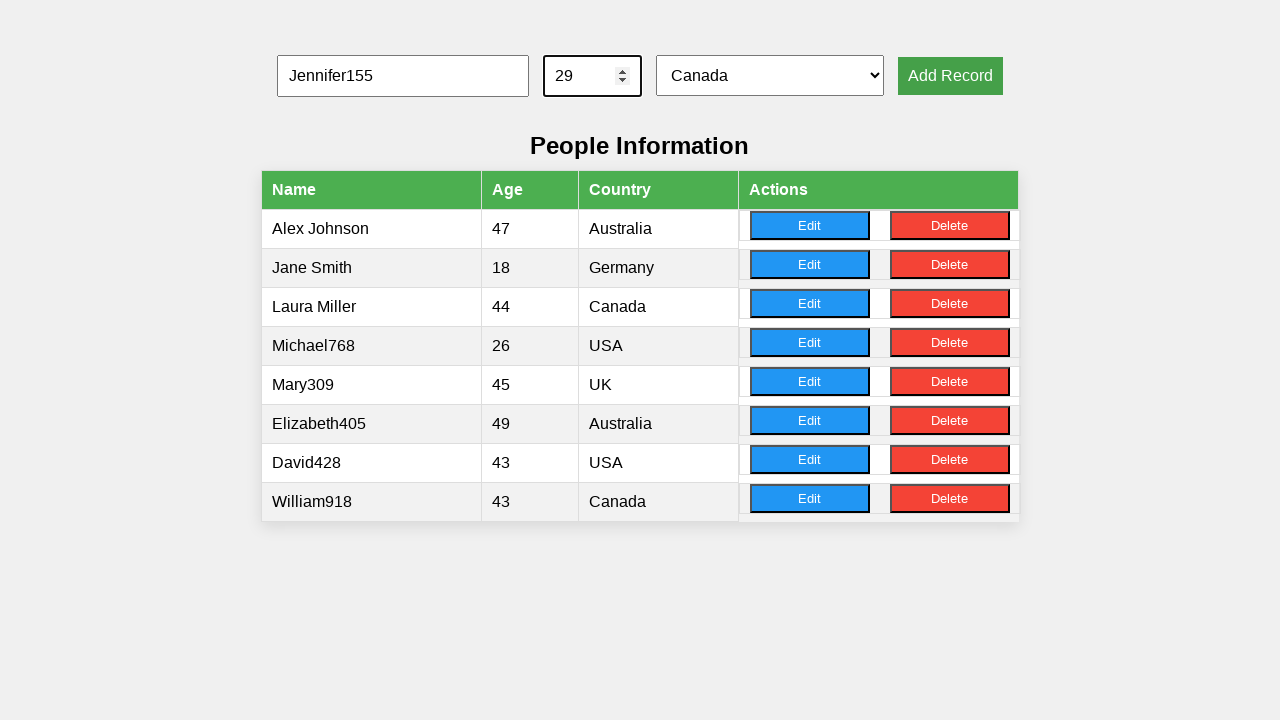

Clicked Add button to add record 6 at (950, 76) on button[onclick='addRecord()']
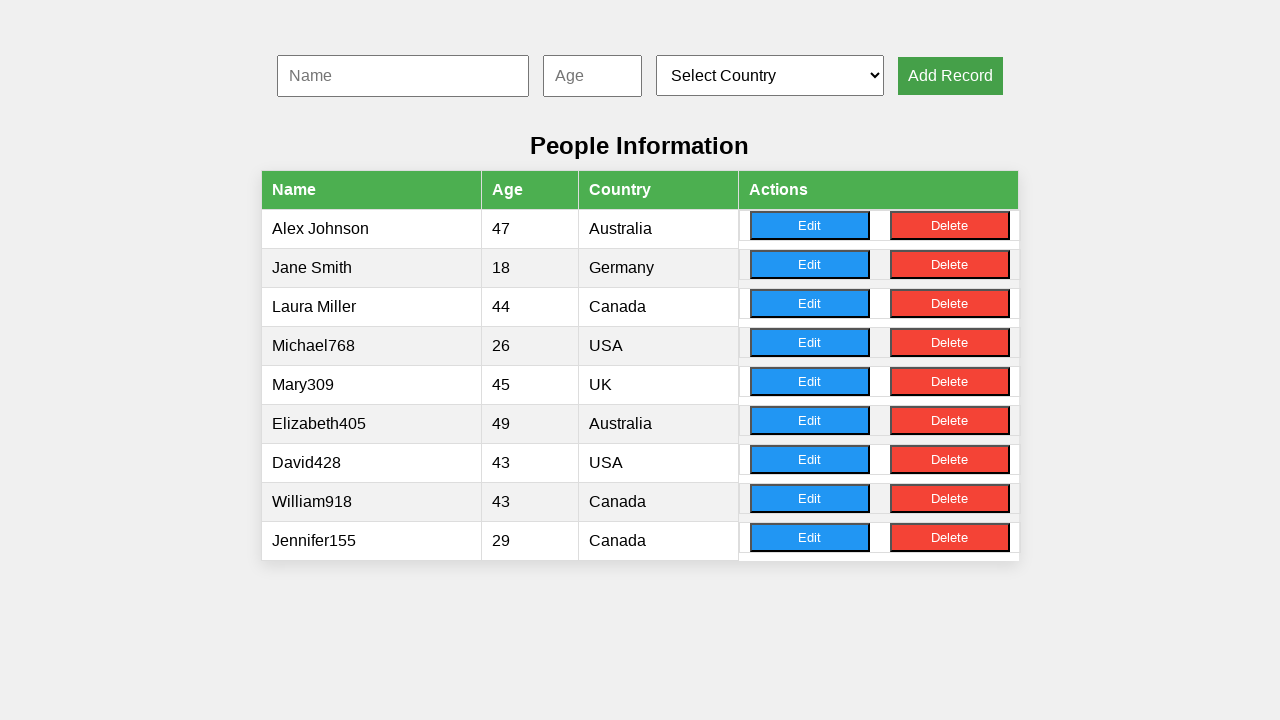

Filled name input with 'James44' on #nameInput
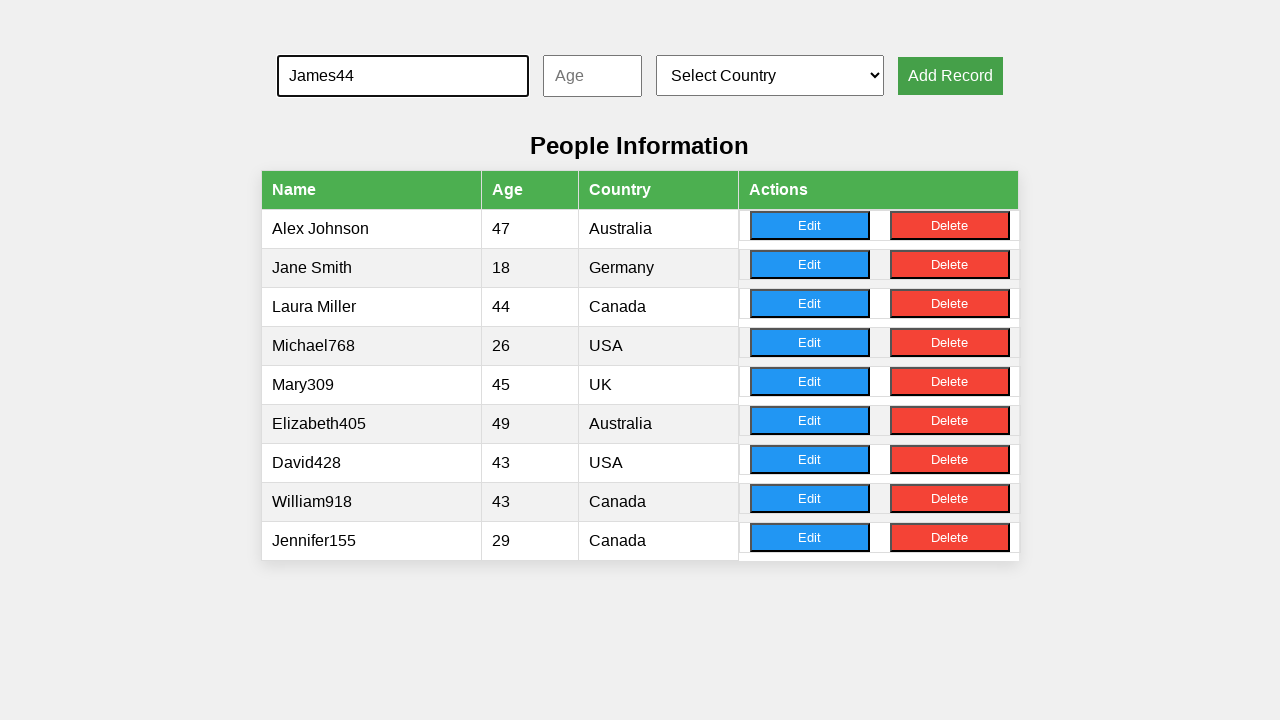

Filled age input with '38' on #ageInput
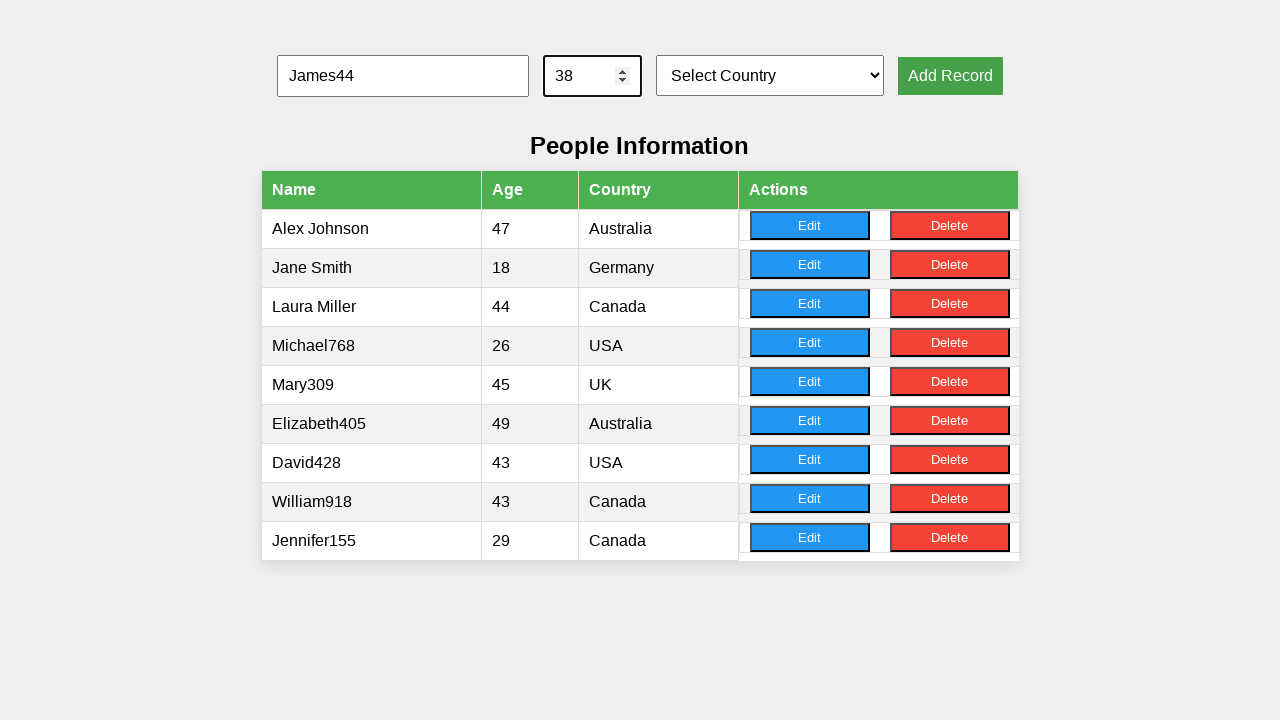

Selected country at index 3 from dropdown on #countrySelect
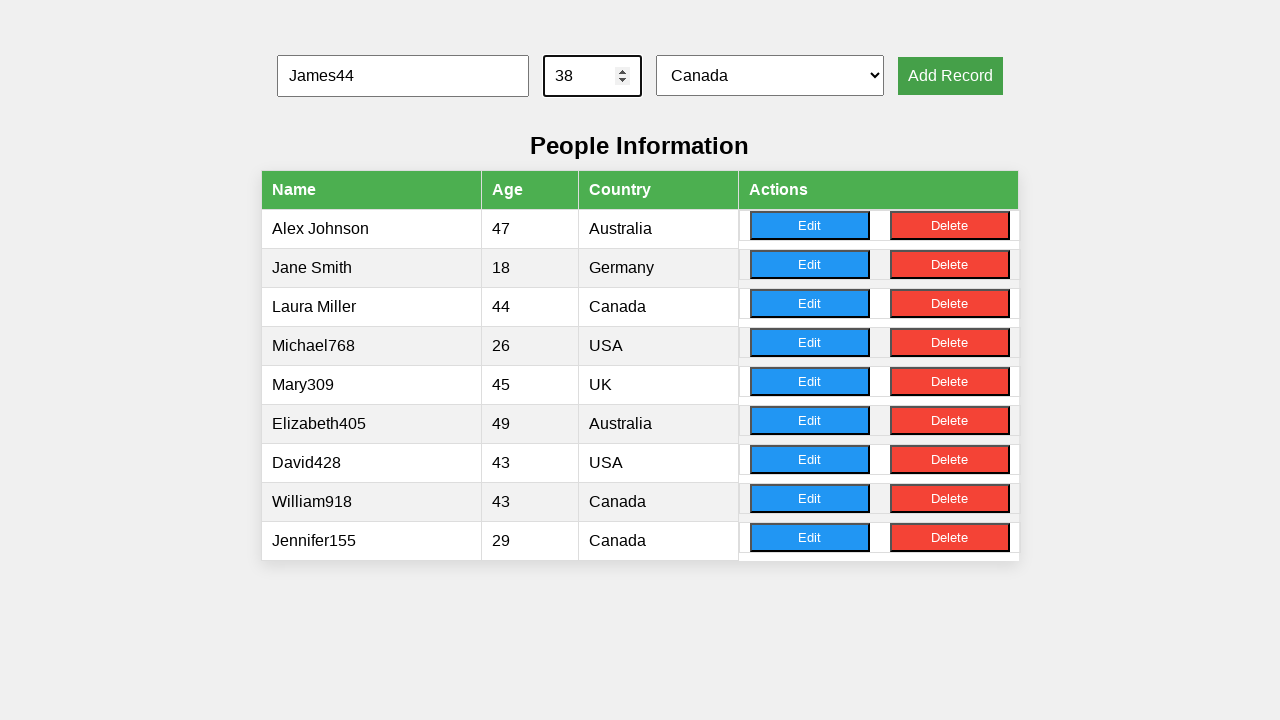

Clicked Add button to add record 7 at (950, 76) on button[onclick='addRecord()']
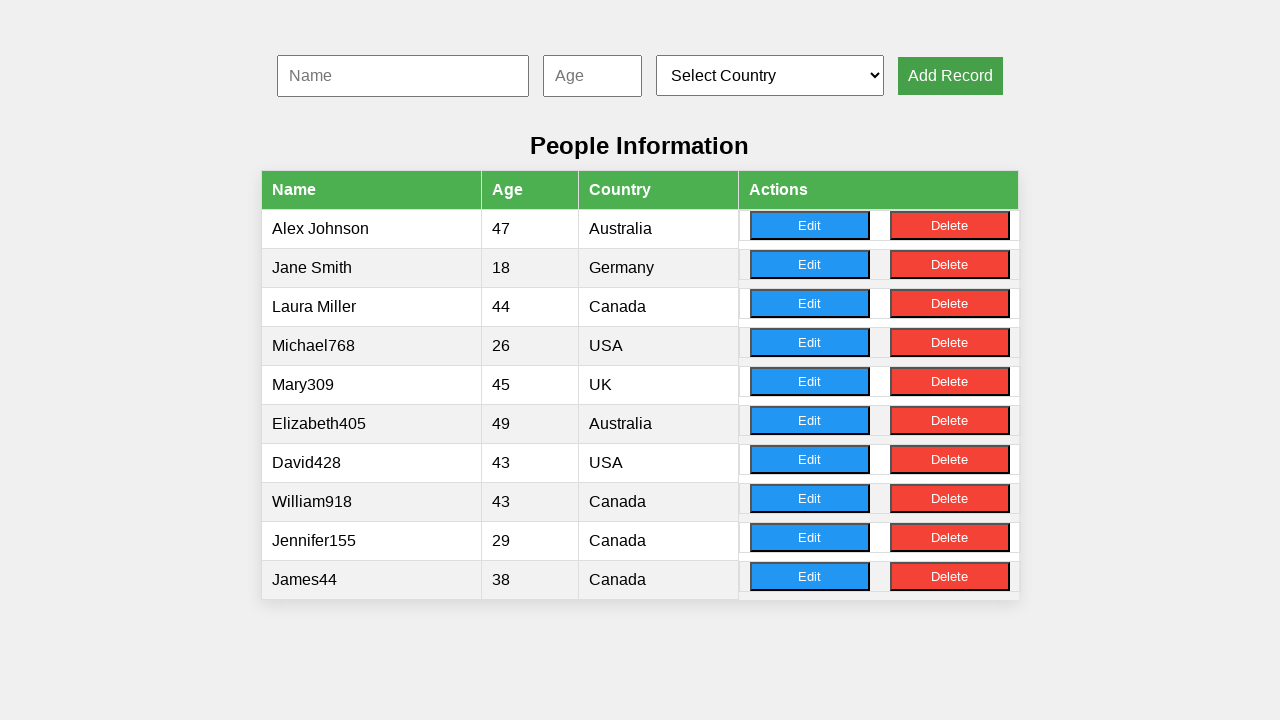

Filled name input with 'David955' on #nameInput
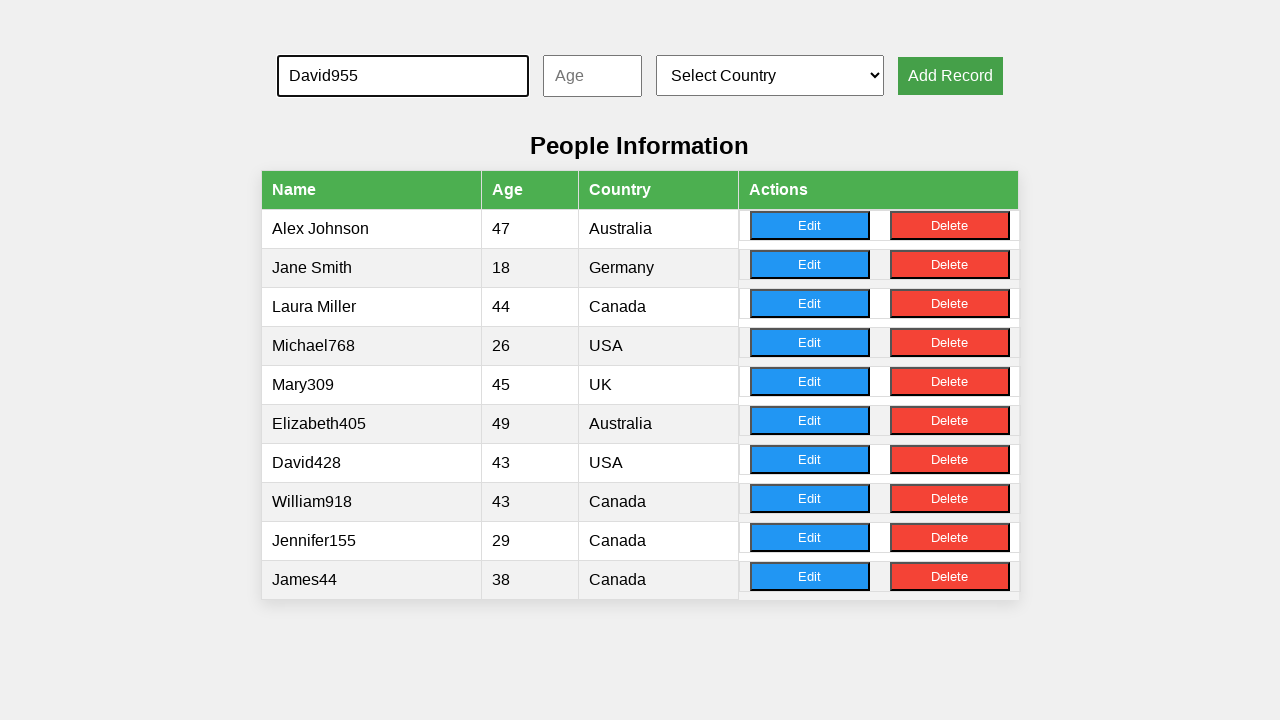

Filled age input with '30' on #ageInput
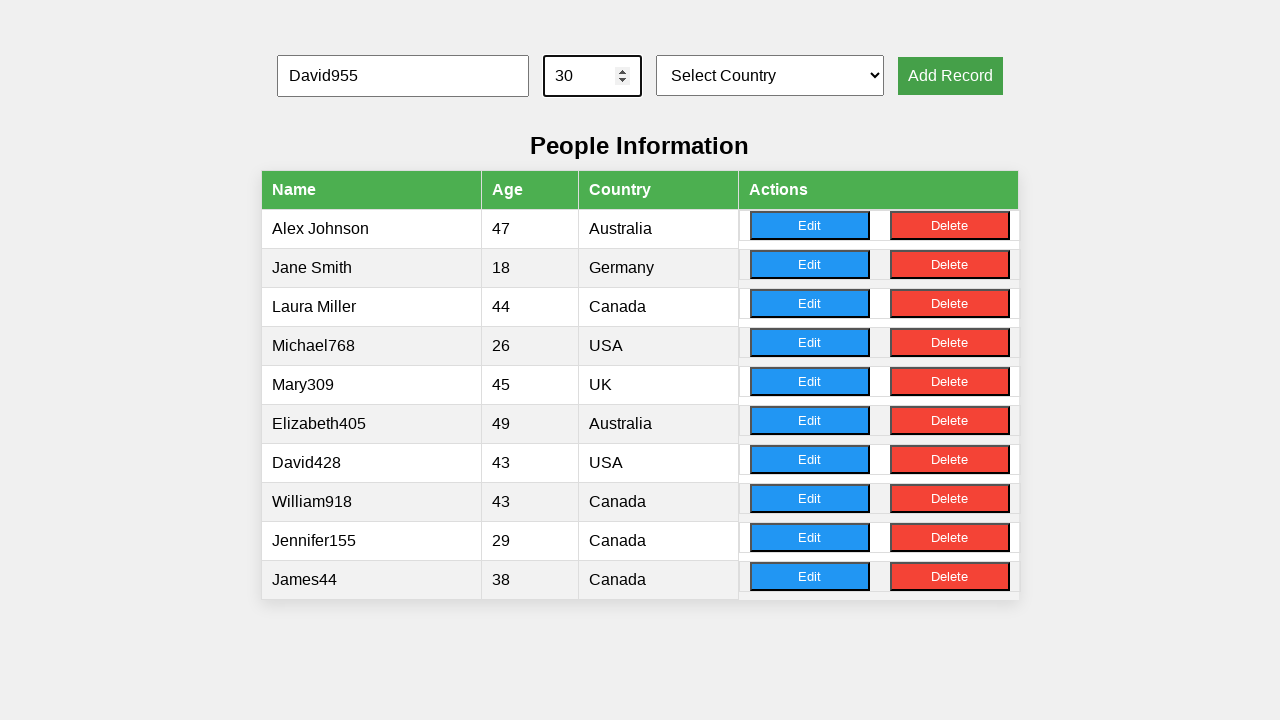

Selected country at index 4 from dropdown on #countrySelect
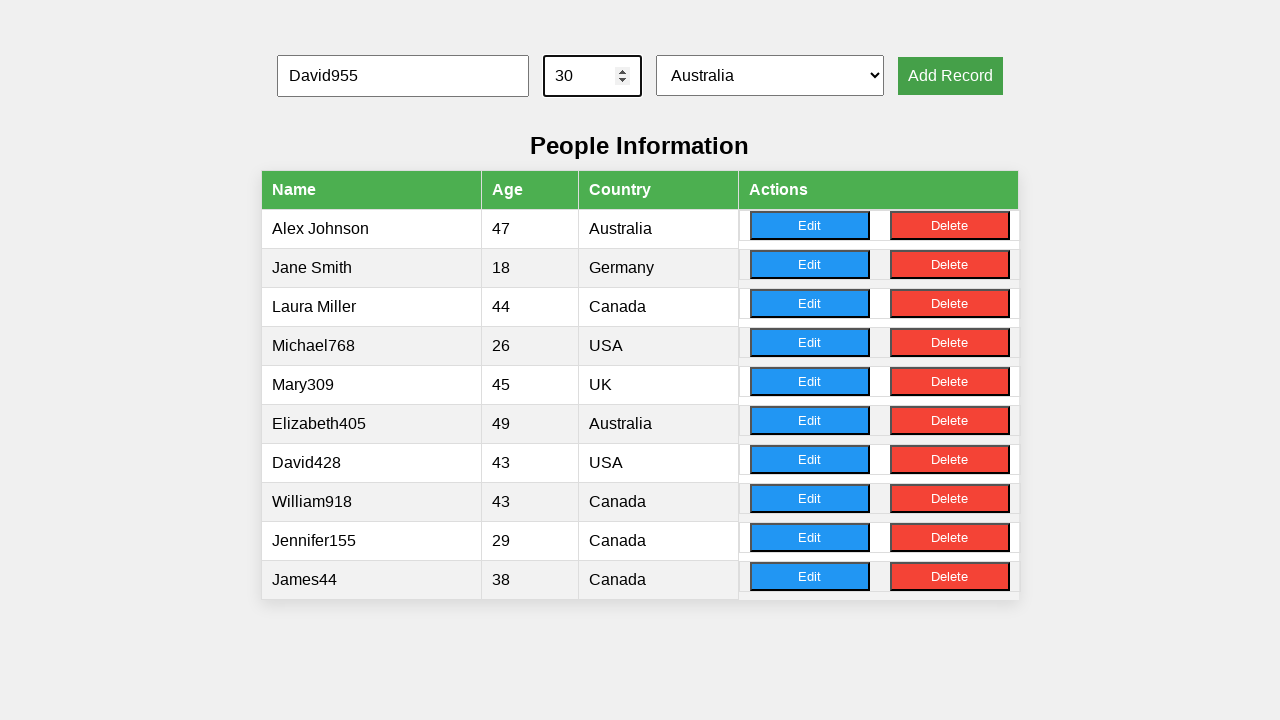

Clicked Add button to add record 8 at (950, 76) on button[onclick='addRecord()']
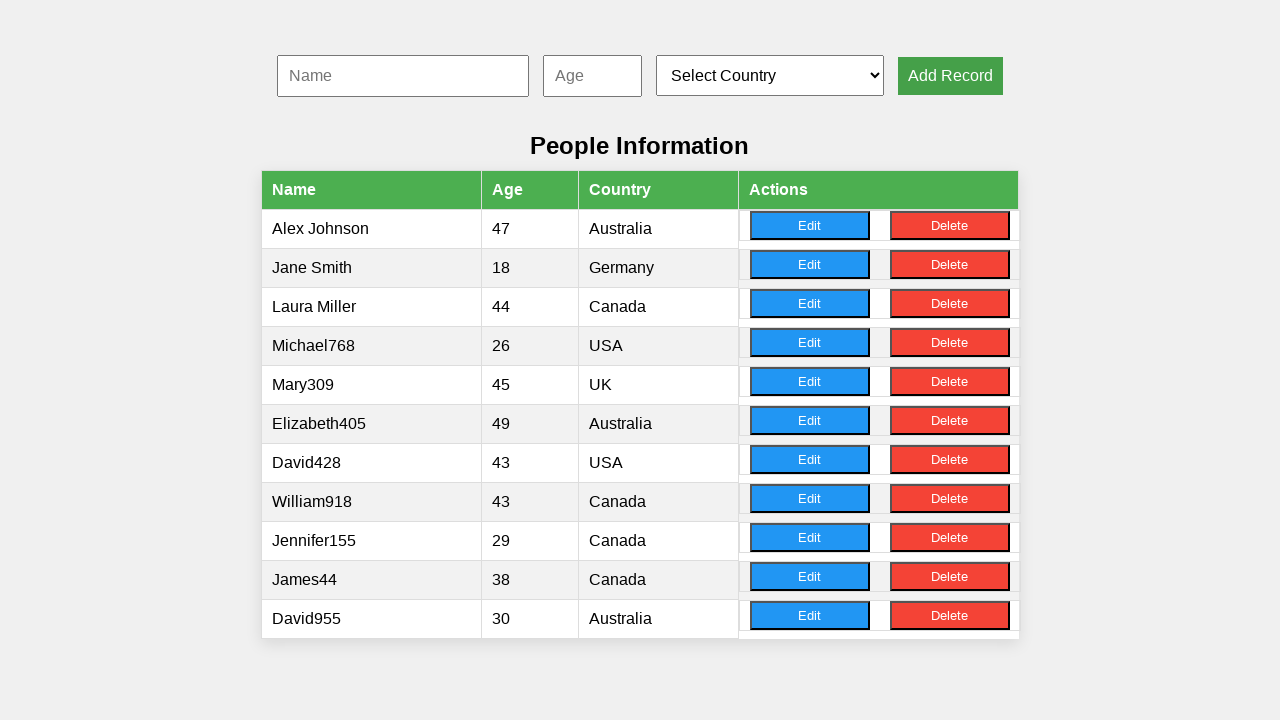

Filled name input with 'Patricia998' on #nameInput
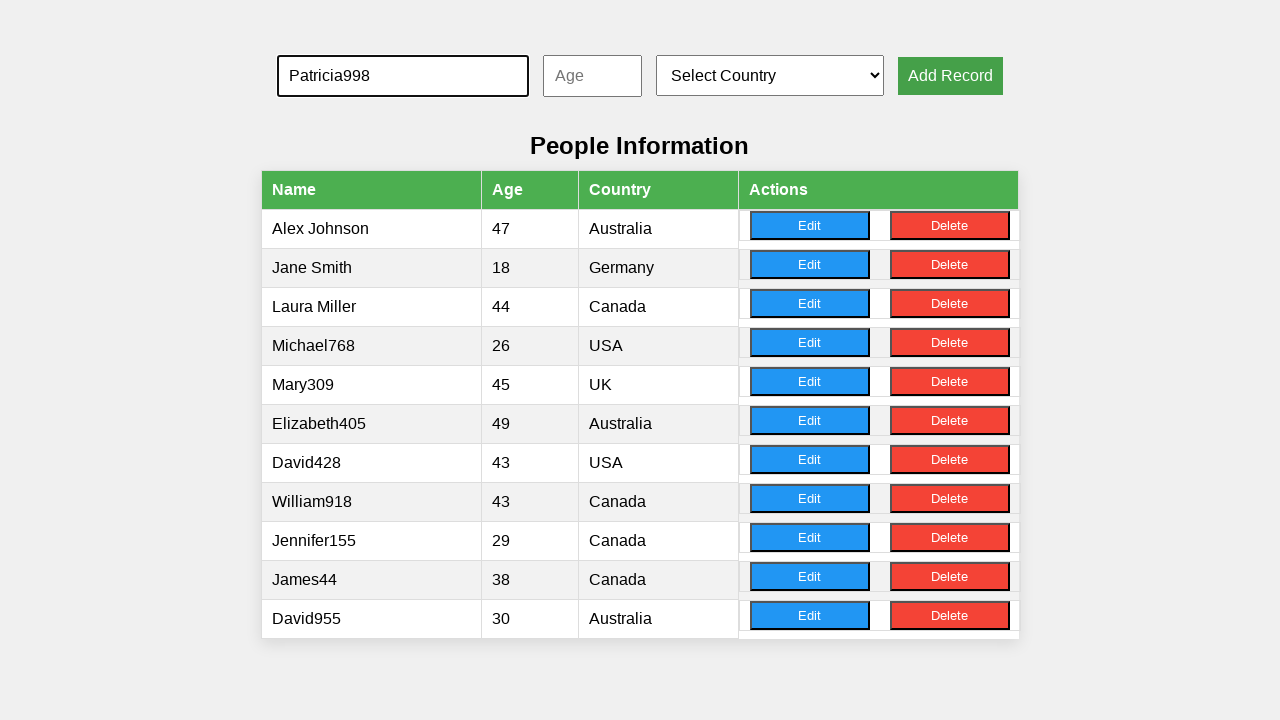

Filled age input with '36' on #ageInput
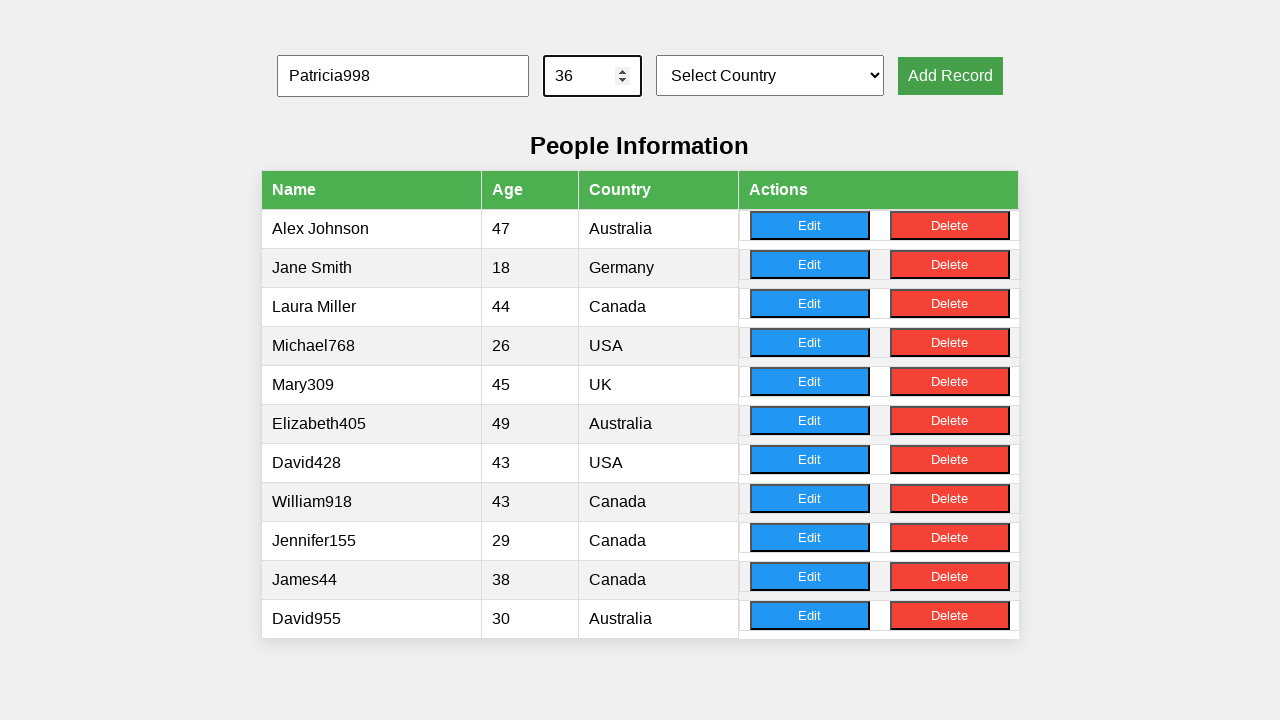

Selected country at index 2 from dropdown on #countrySelect
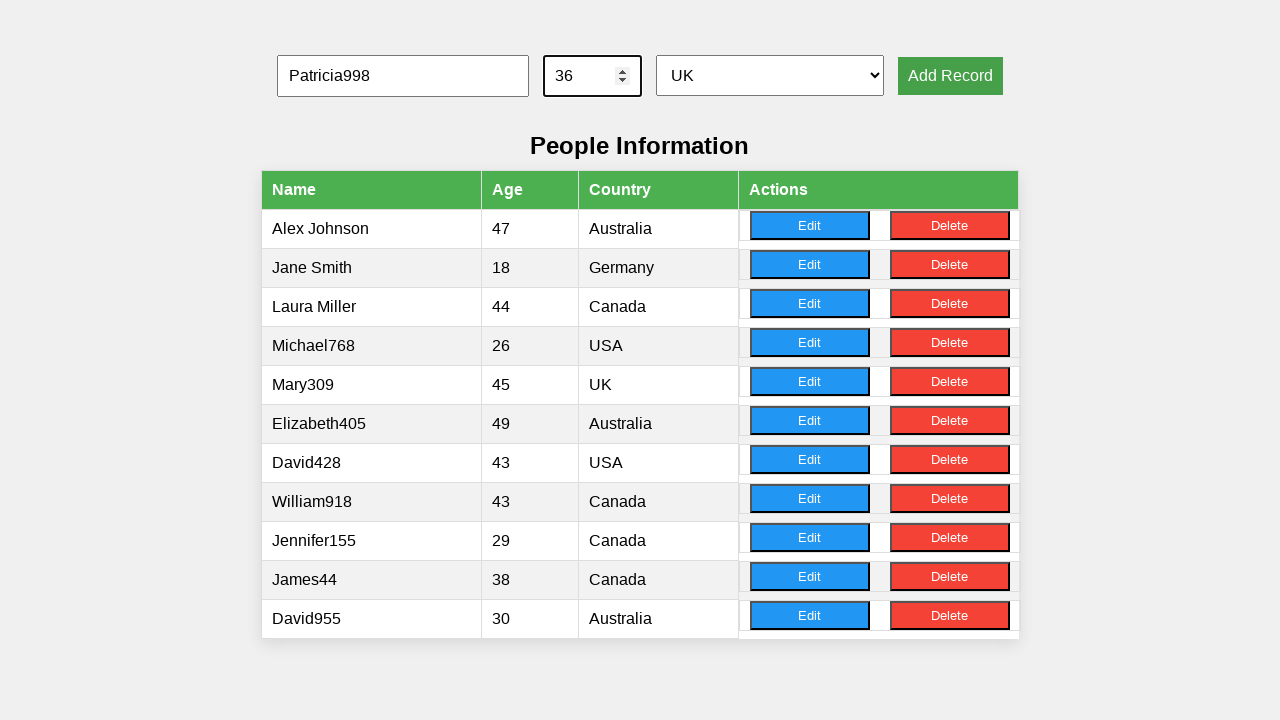

Clicked Add button to add record 9 at (950, 76) on button[onclick='addRecord()']
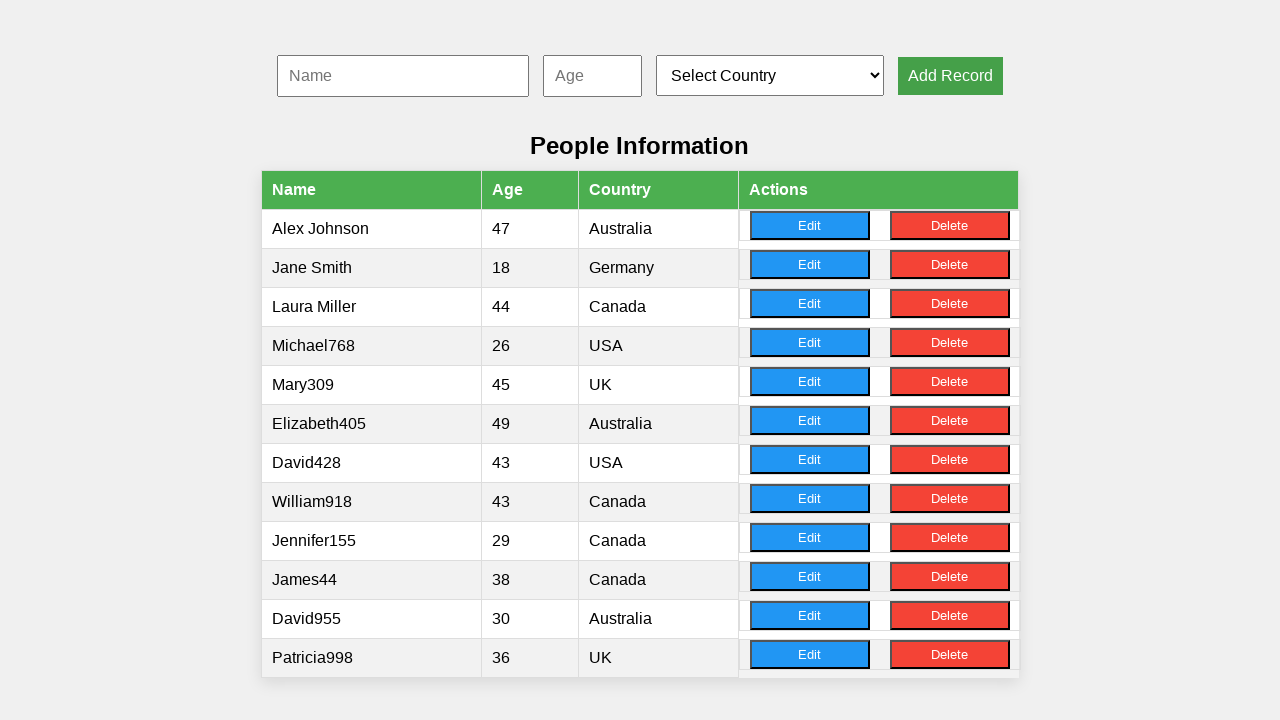

Filled name input with 'Patricia268' on #nameInput
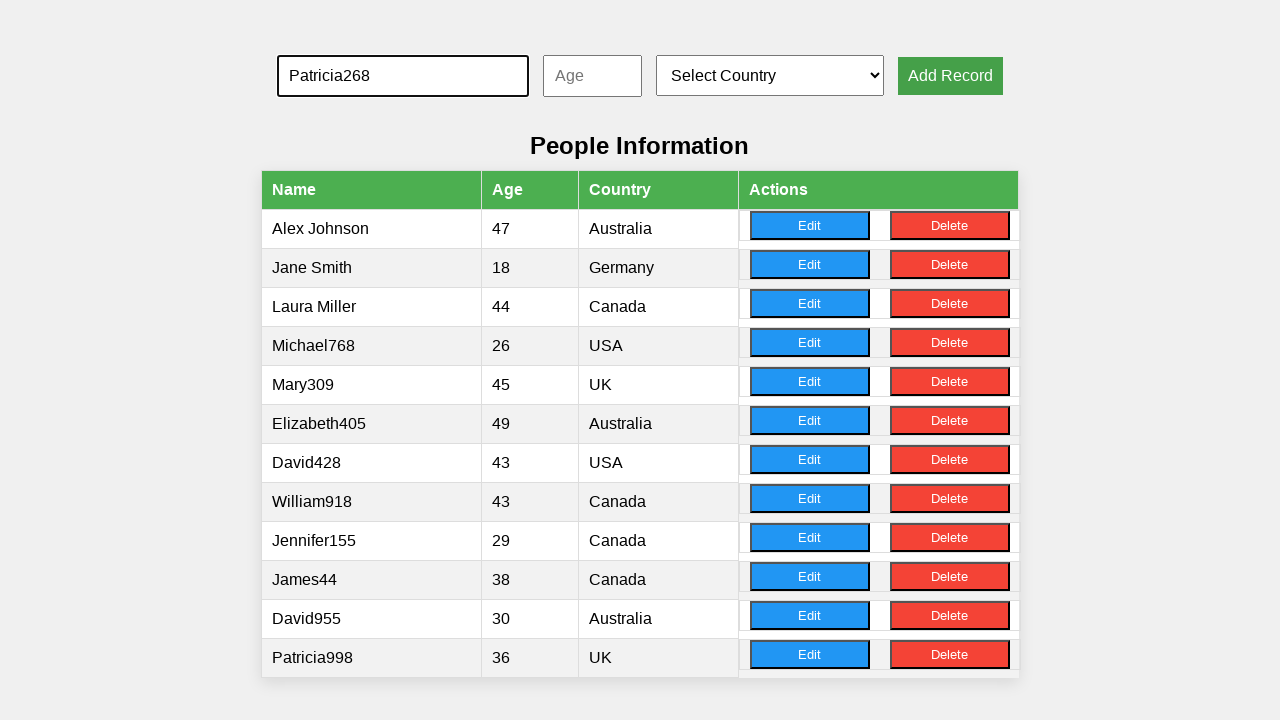

Filled age input with '37' on #ageInput
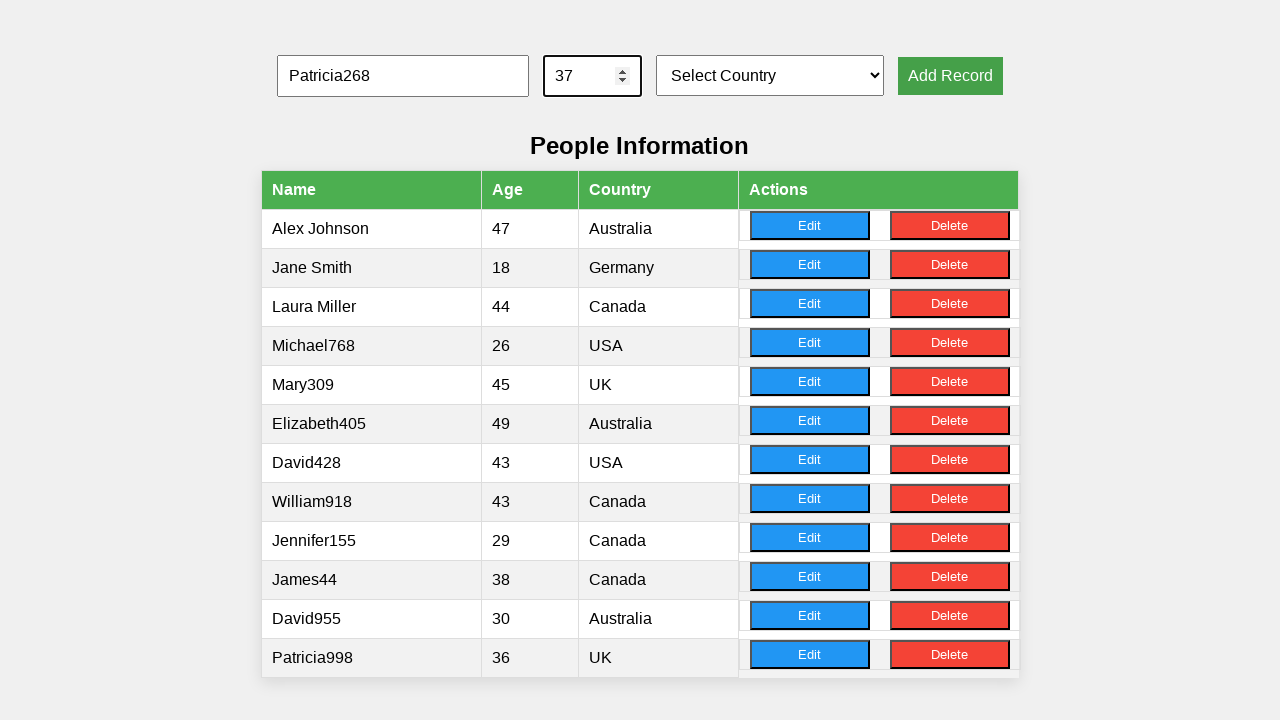

Selected country at index 2 from dropdown on #countrySelect
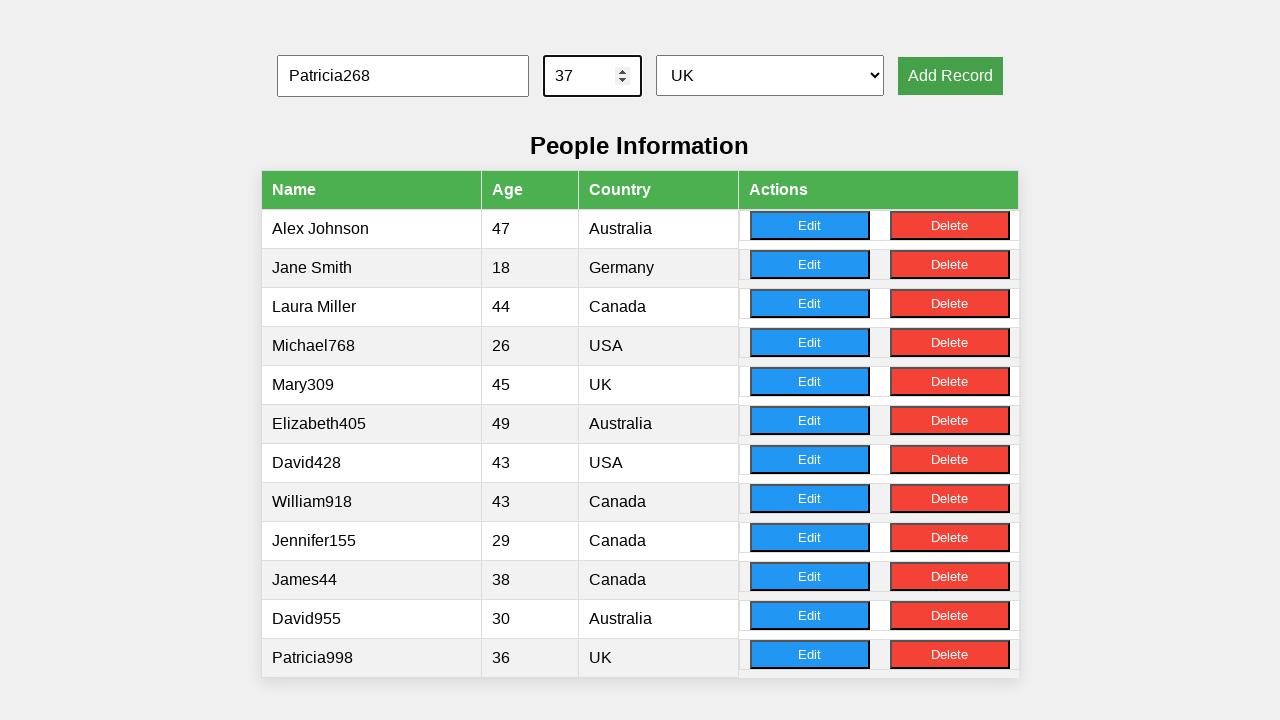

Clicked Add button to add record 10 at (950, 76) on button[onclick='addRecord()']
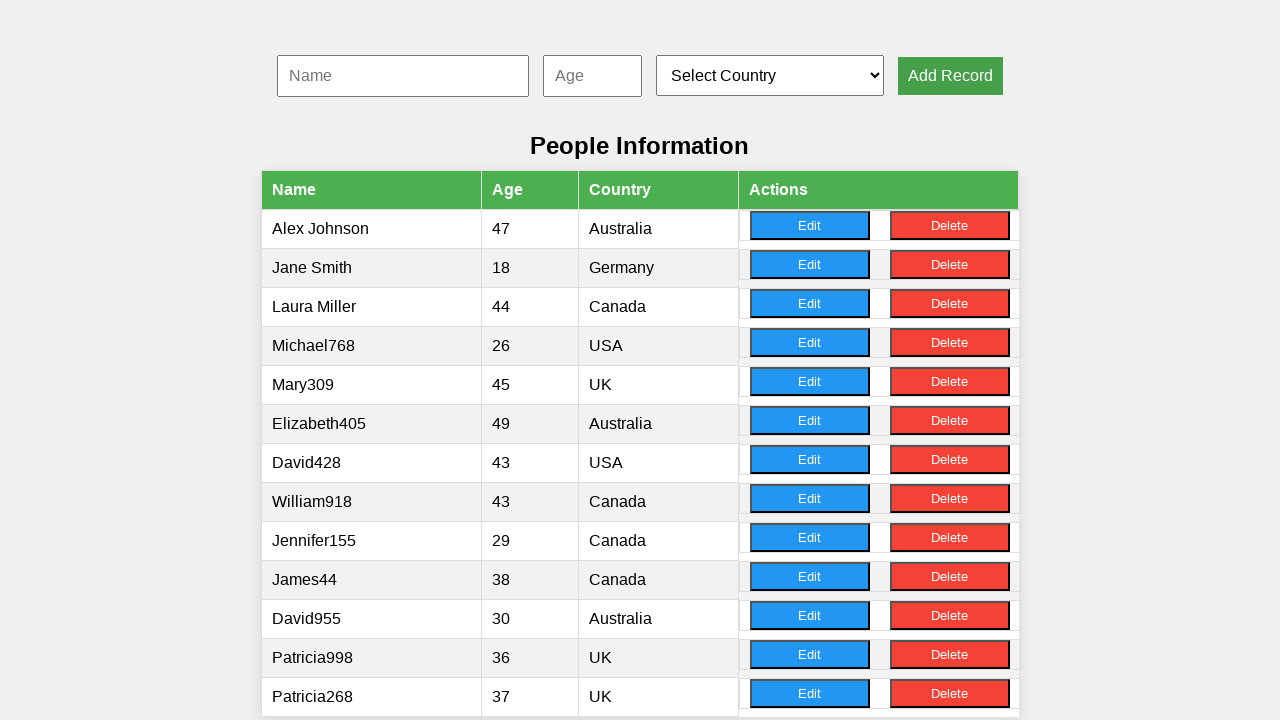

Table records loaded successfully
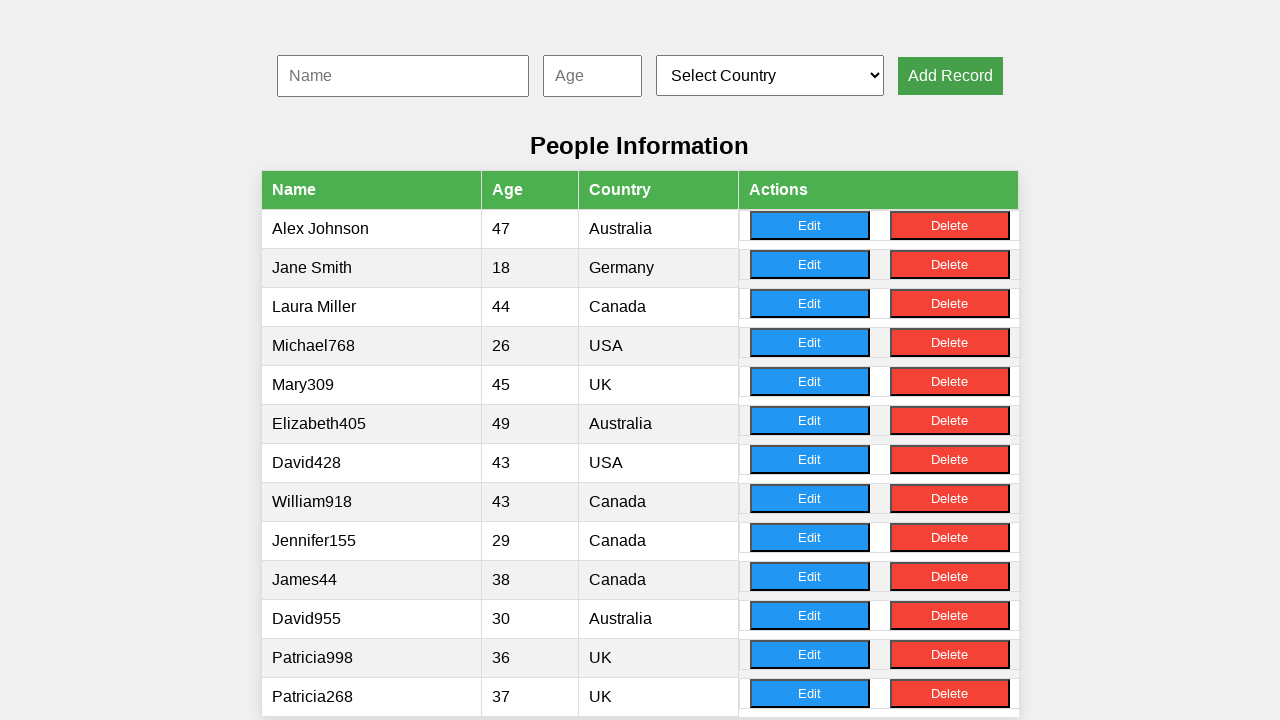

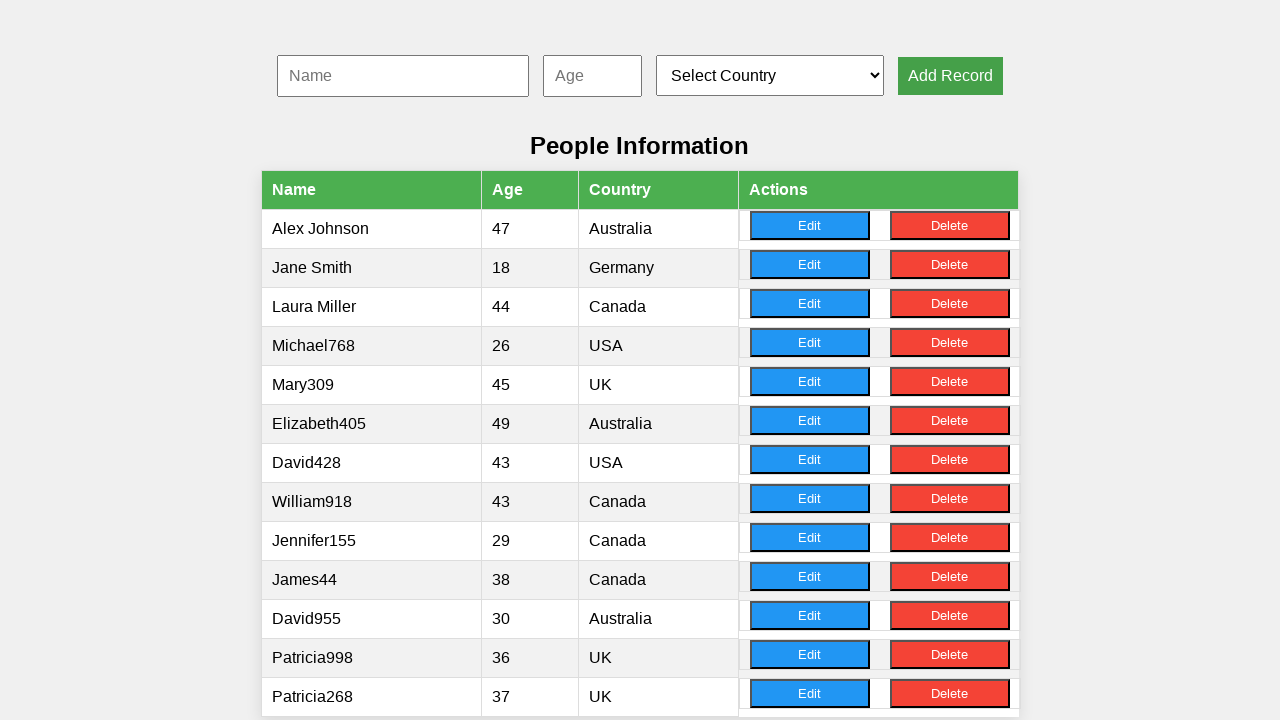